Tests infinite scroll handling by repeatedly scrolling to bottom until no more content loads, verifying dynamic content loading.

Starting URL: https://quotes.toscrape.com/scroll

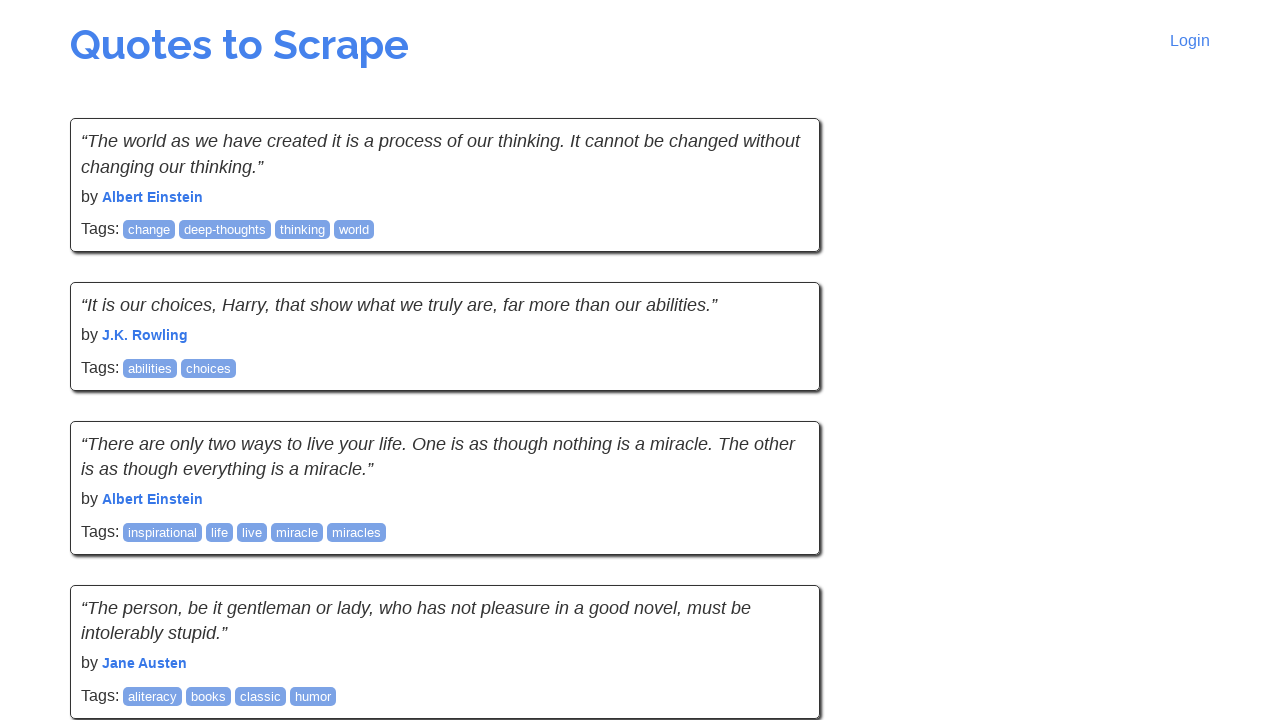

Retrieved initial page height for infinite scroll detection
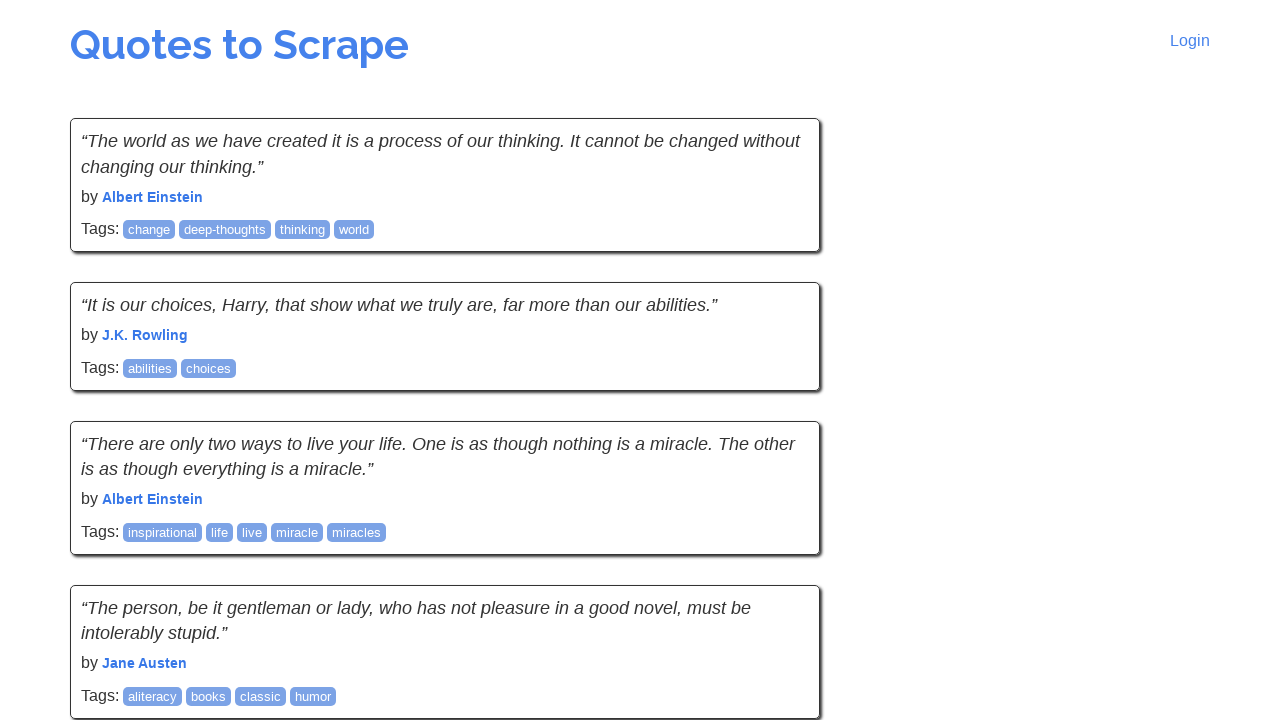

Initialized height variable for scroll loop
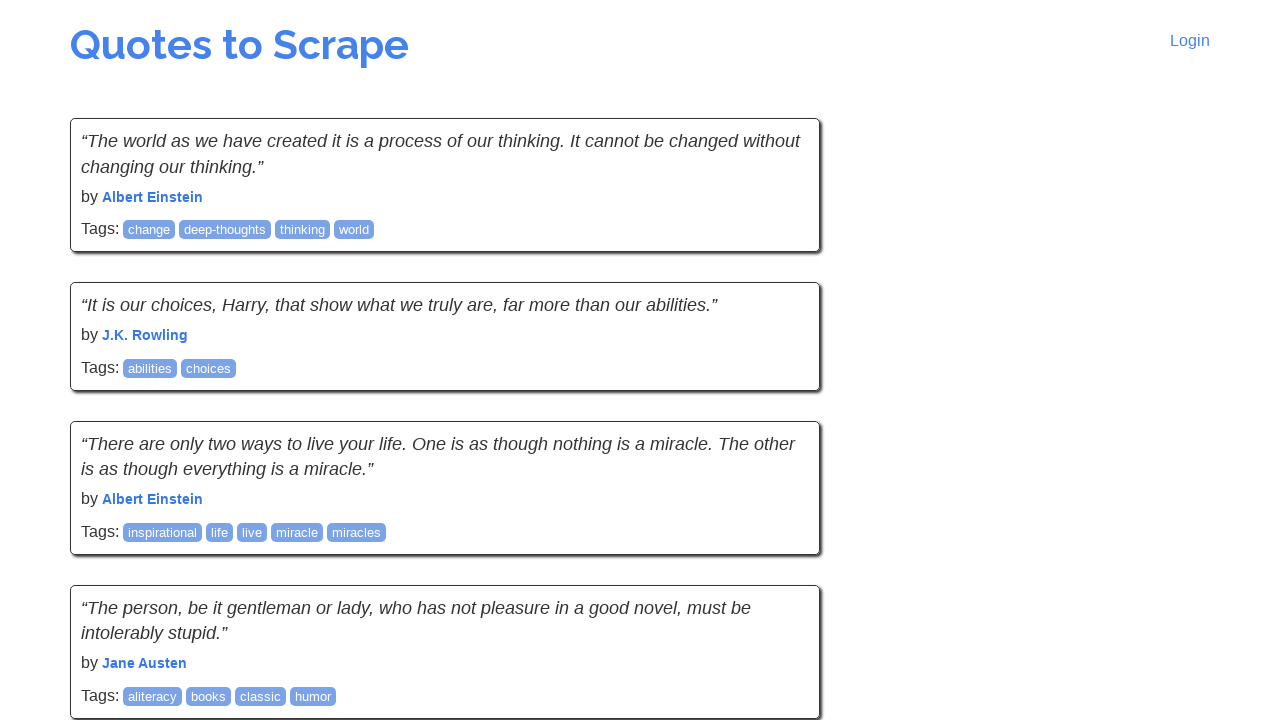

Updated final_height tracking variable
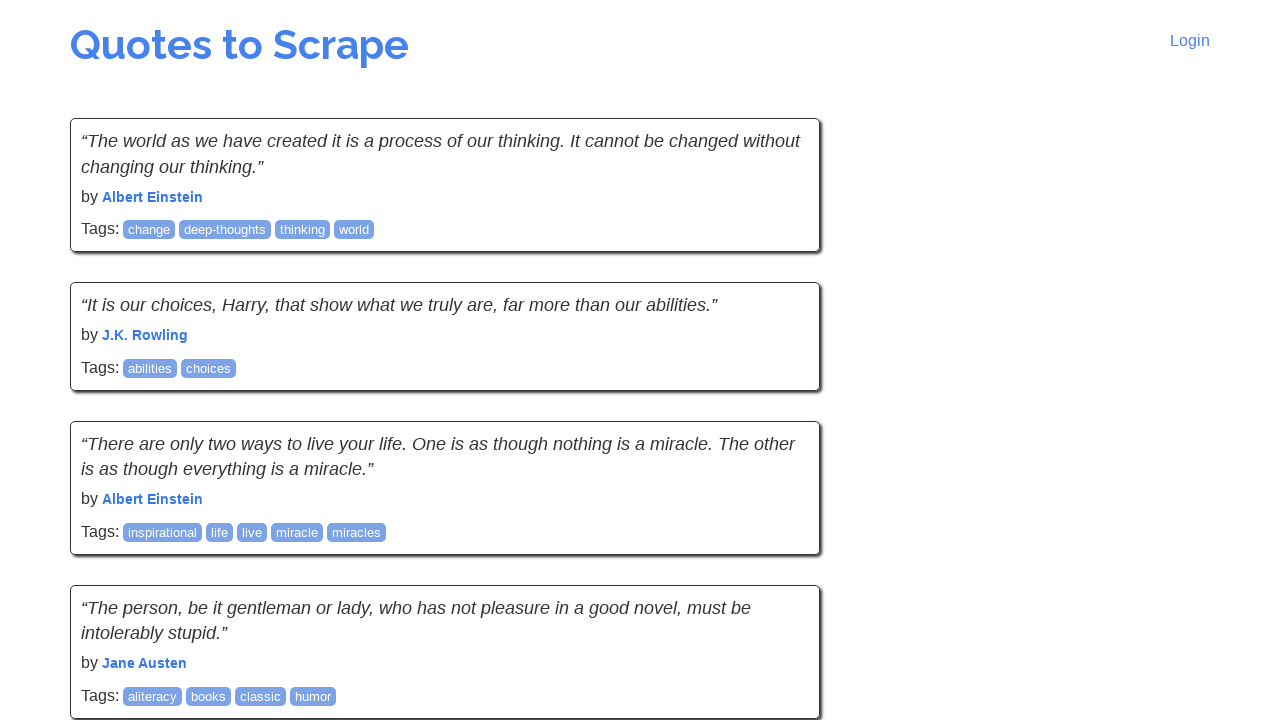

Scrolled to bottom of page to trigger infinite scroll loading
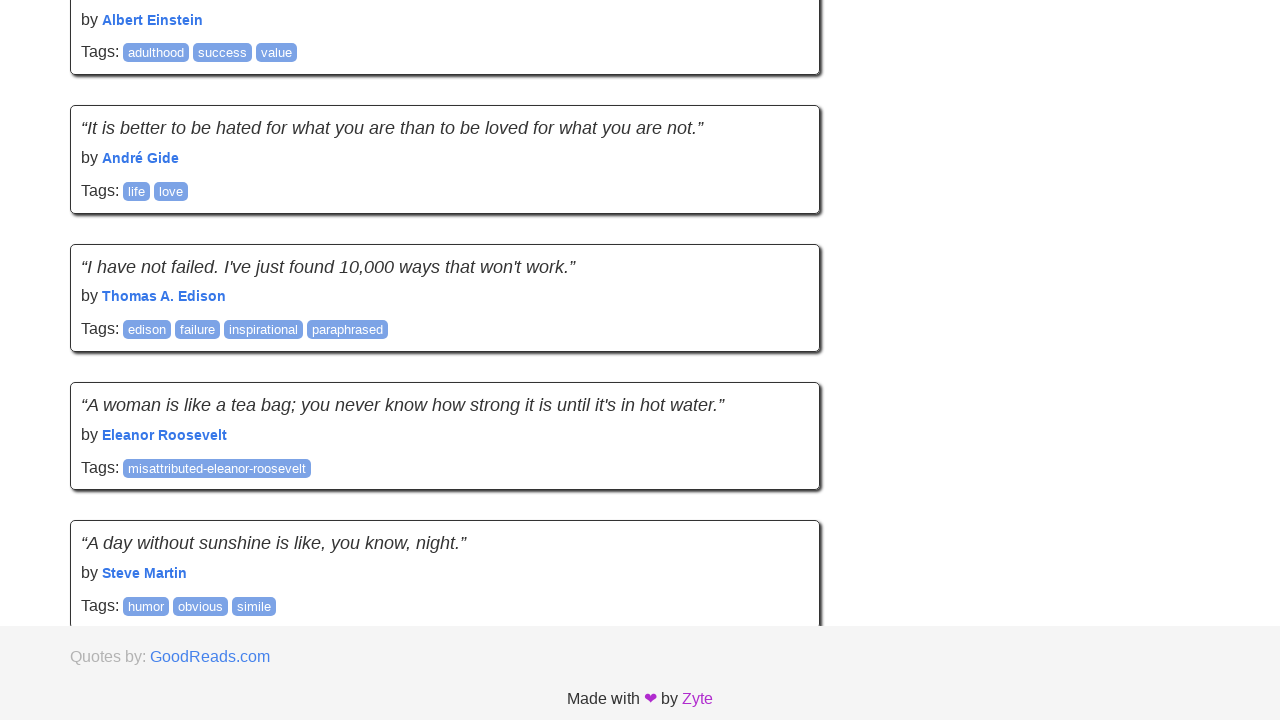

Waited 3 seconds for new content to load dynamically
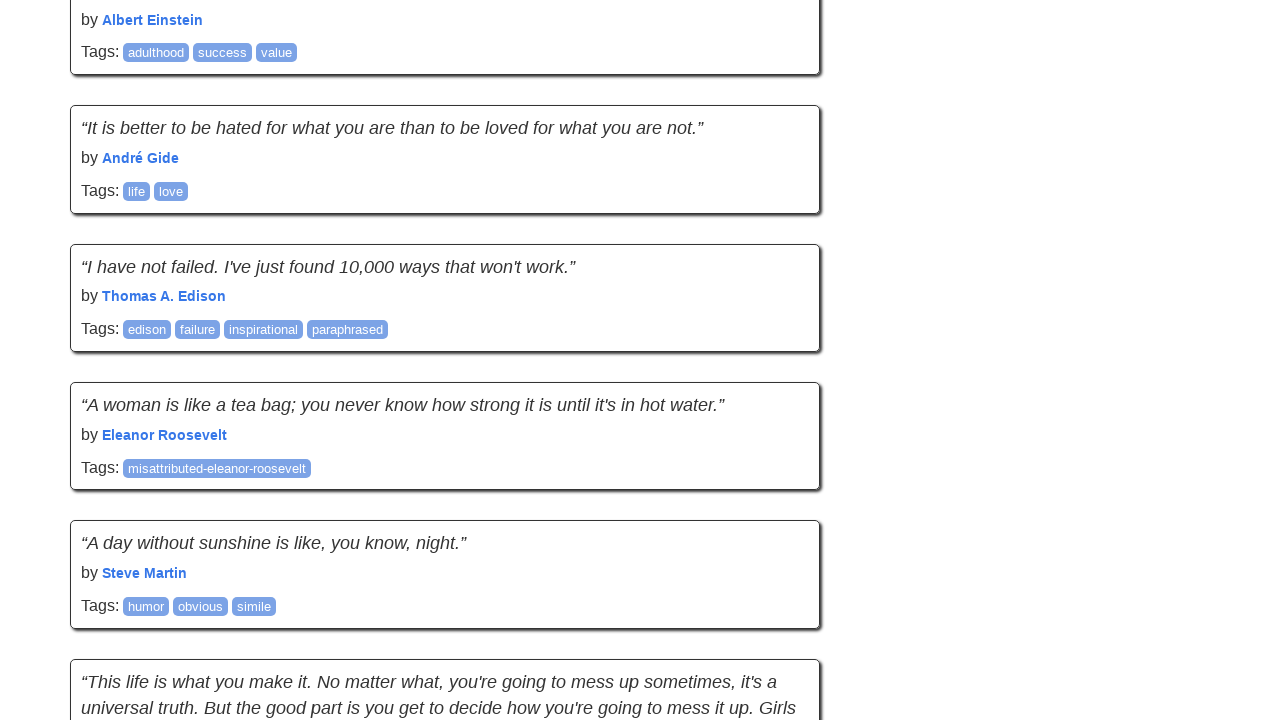

Retrieved updated page height after content loading
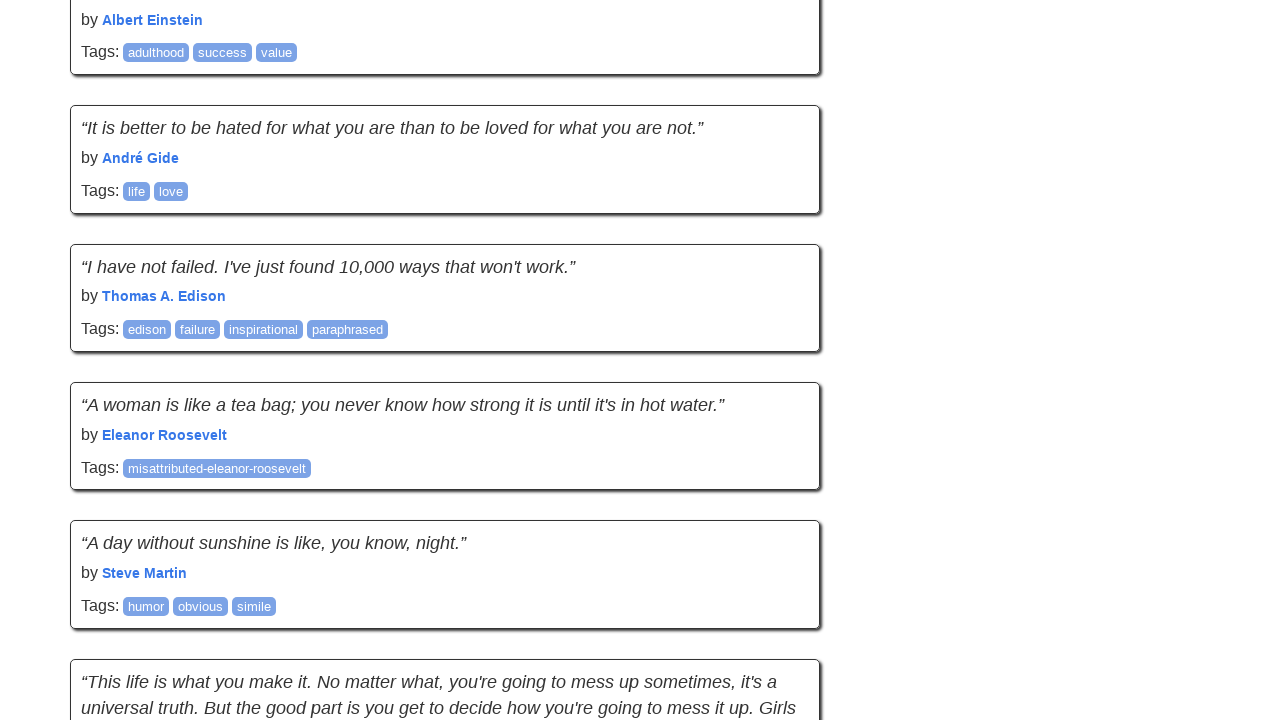

Updated final_height tracking variable
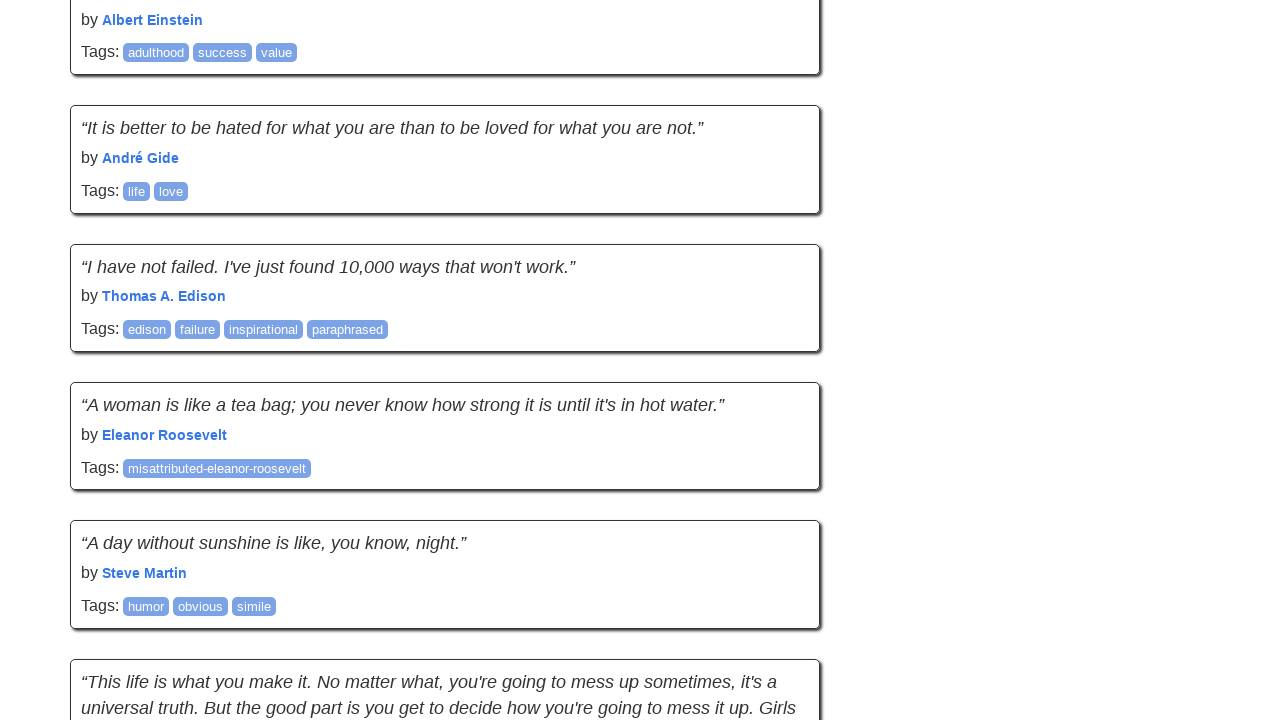

Scrolled to bottom of page to trigger infinite scroll loading
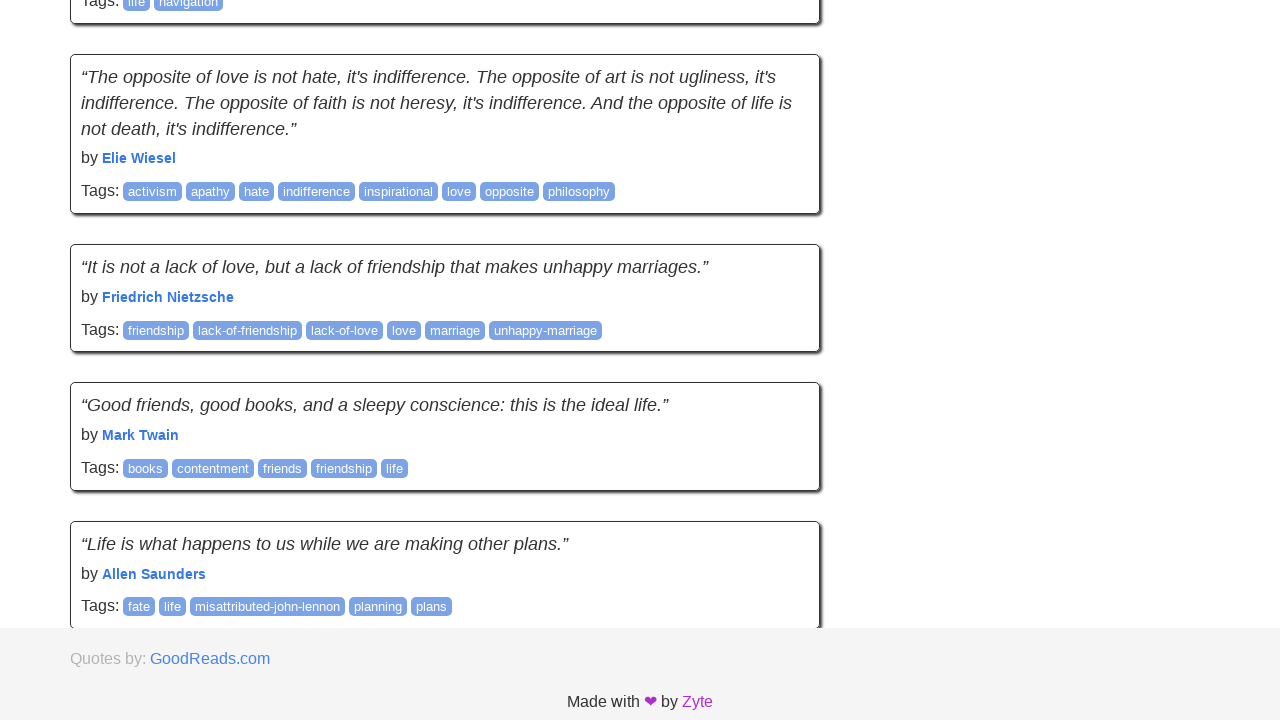

Waited 3 seconds for new content to load dynamically
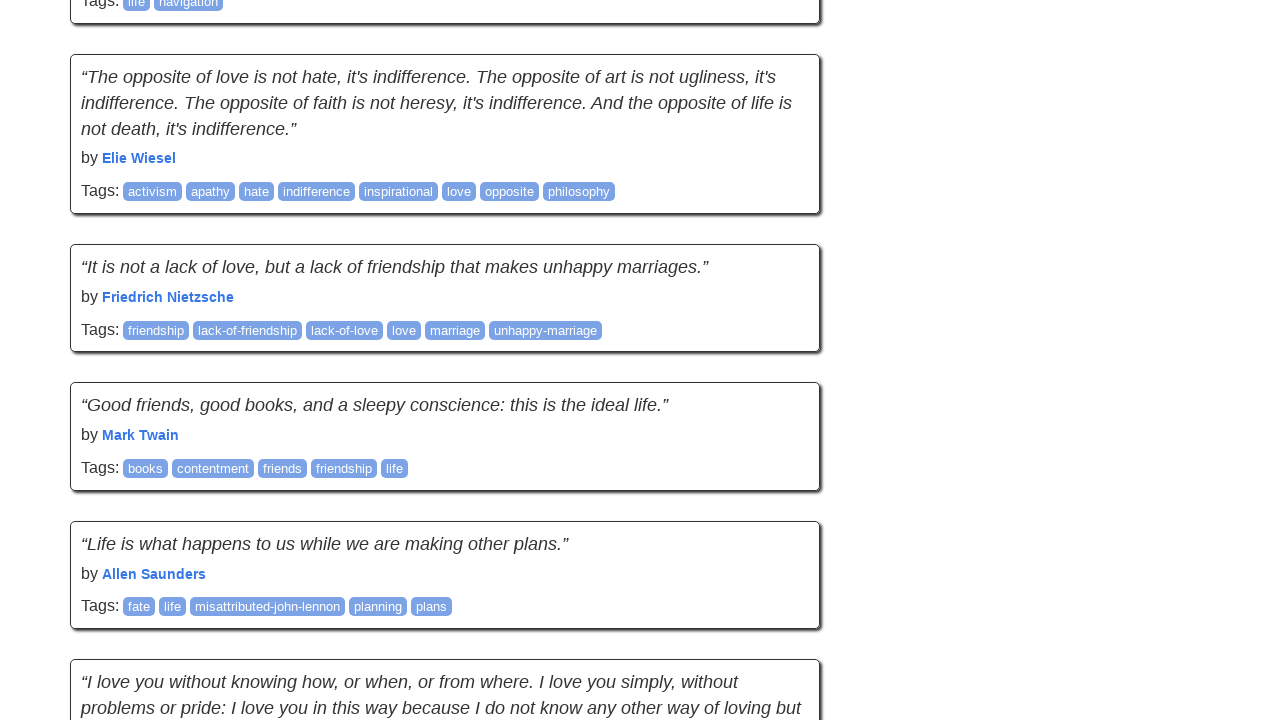

Retrieved updated page height after content loading
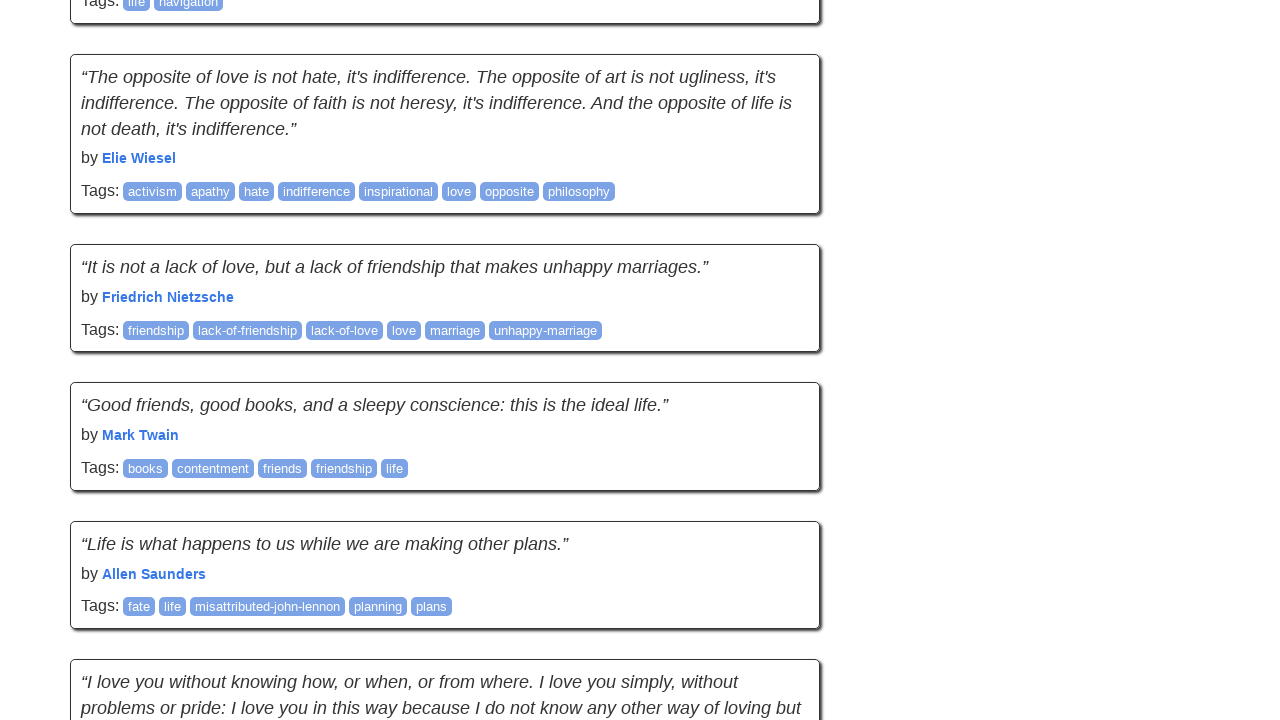

Updated final_height tracking variable
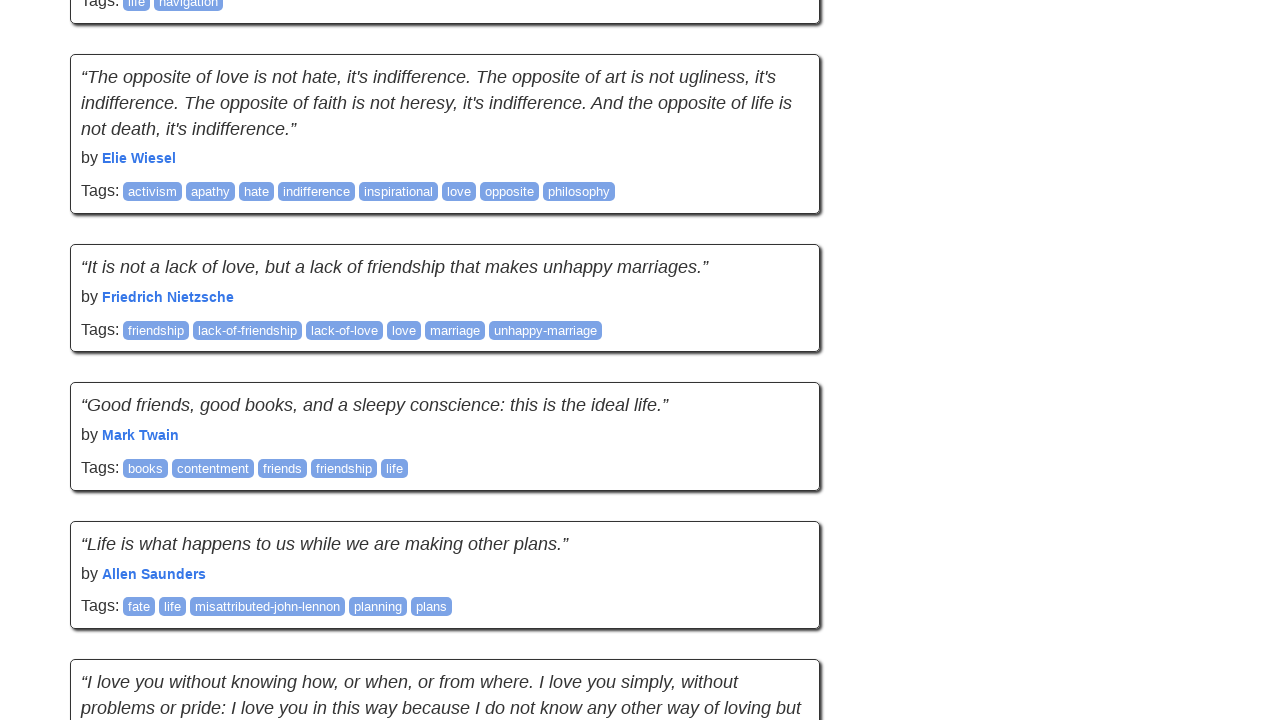

Scrolled to bottom of page to trigger infinite scroll loading
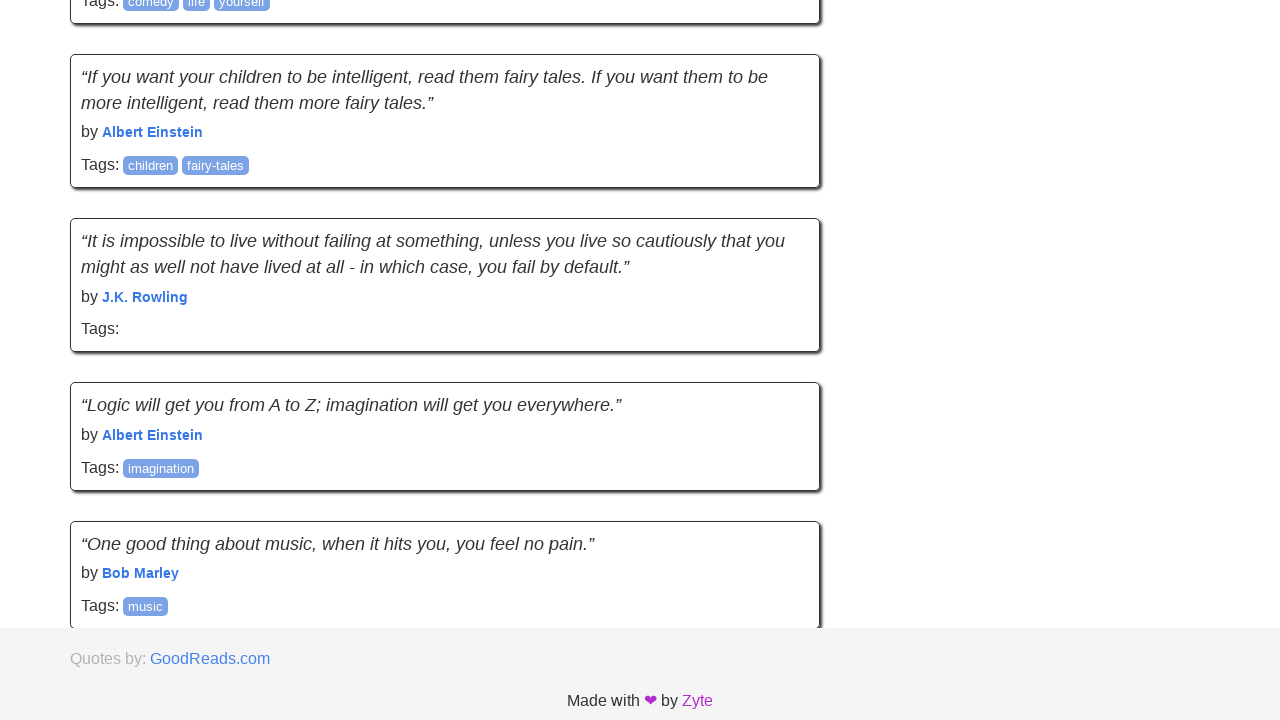

Waited 3 seconds for new content to load dynamically
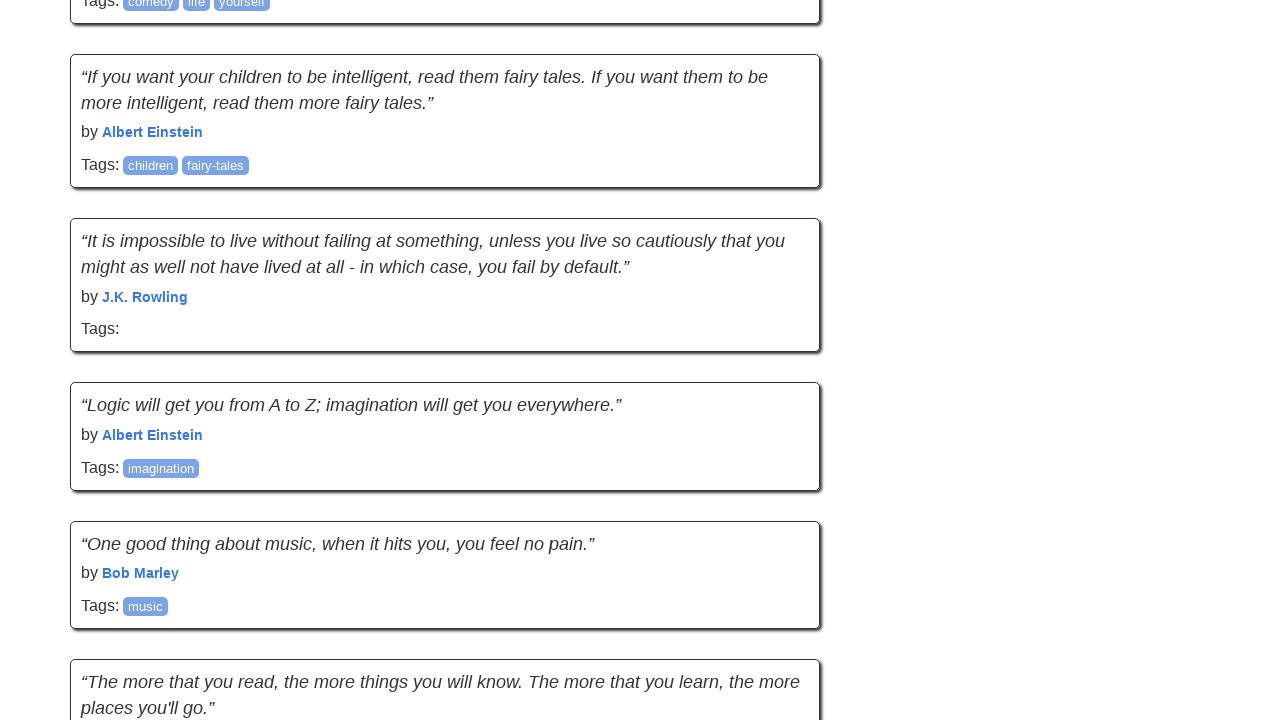

Retrieved updated page height after content loading
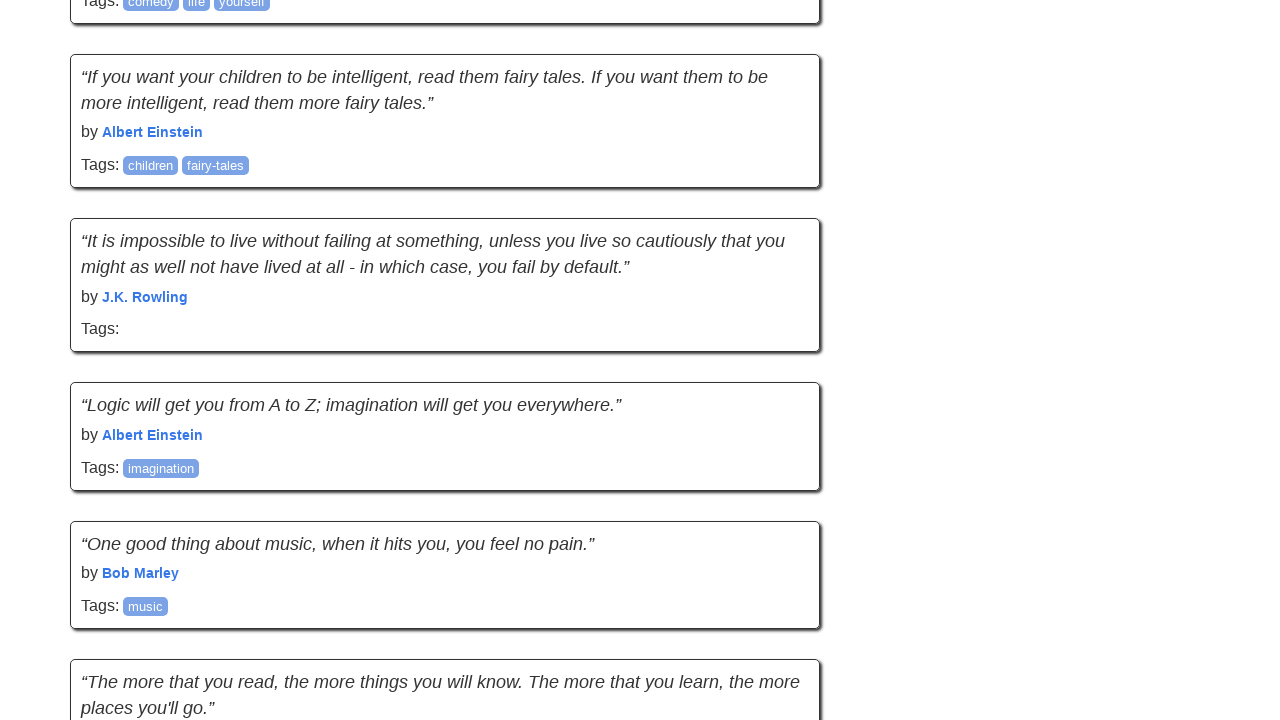

Updated final_height tracking variable
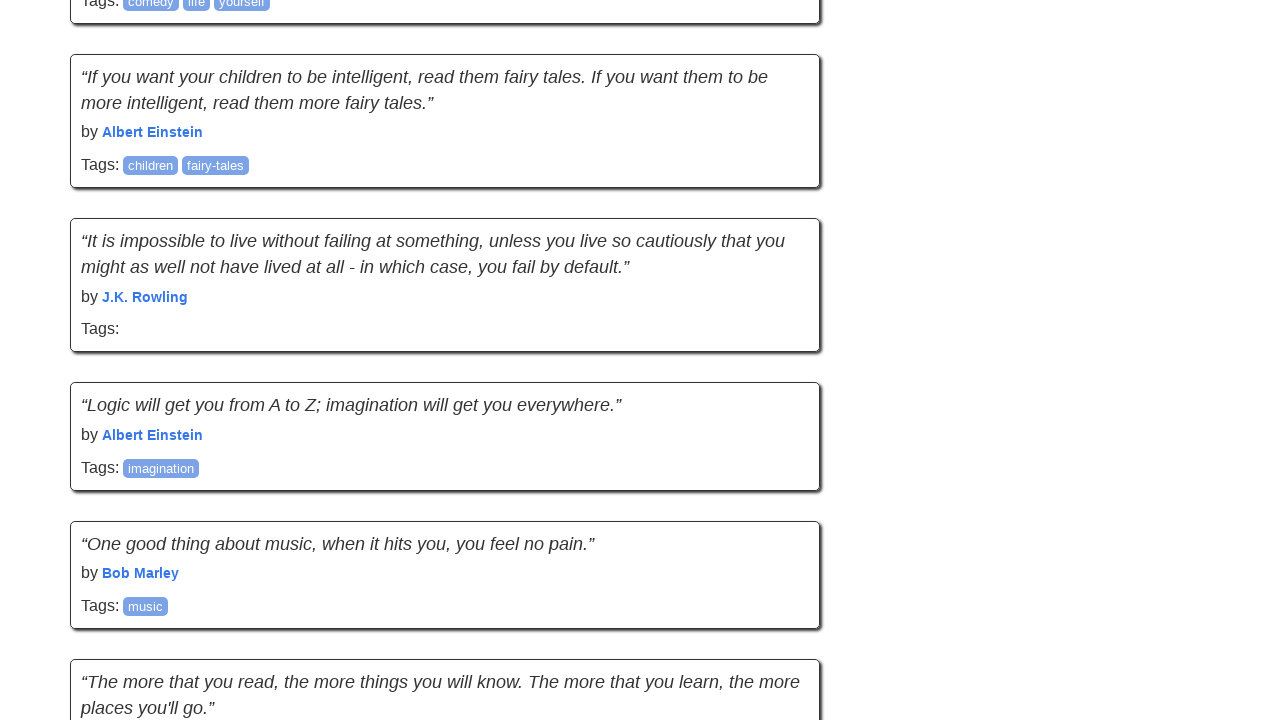

Scrolled to bottom of page to trigger infinite scroll loading
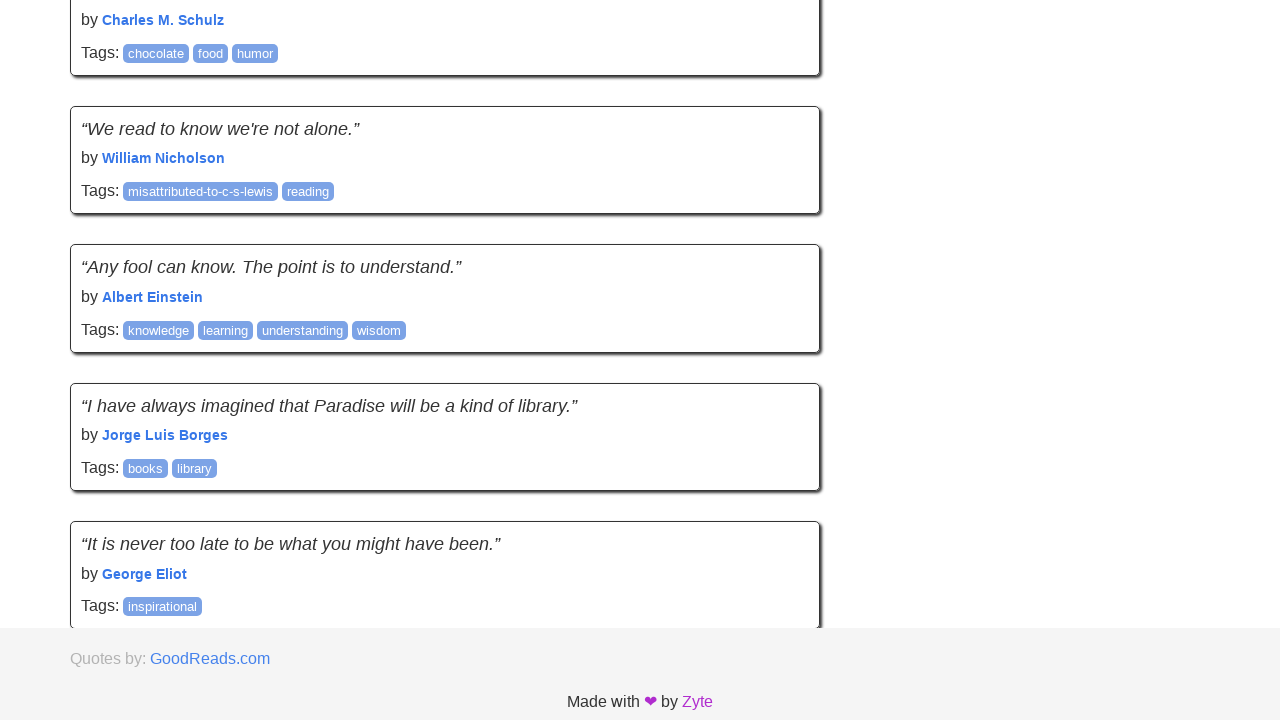

Waited 3 seconds for new content to load dynamically
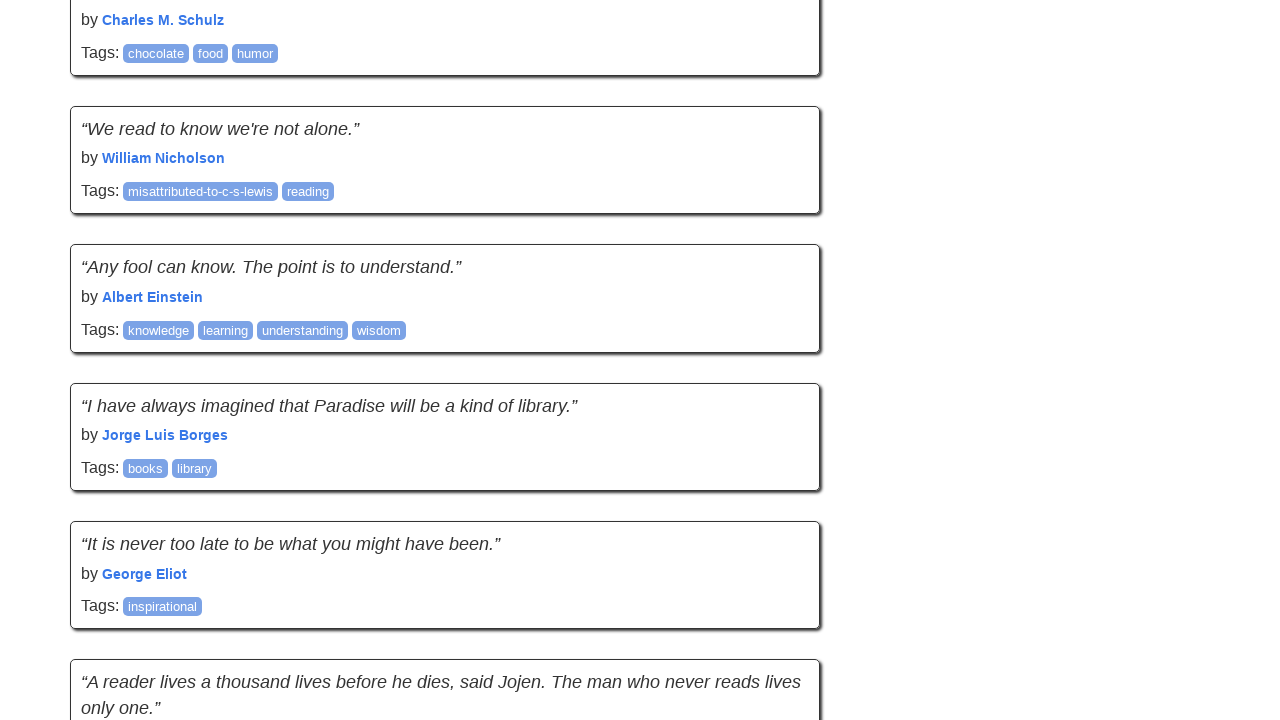

Retrieved updated page height after content loading
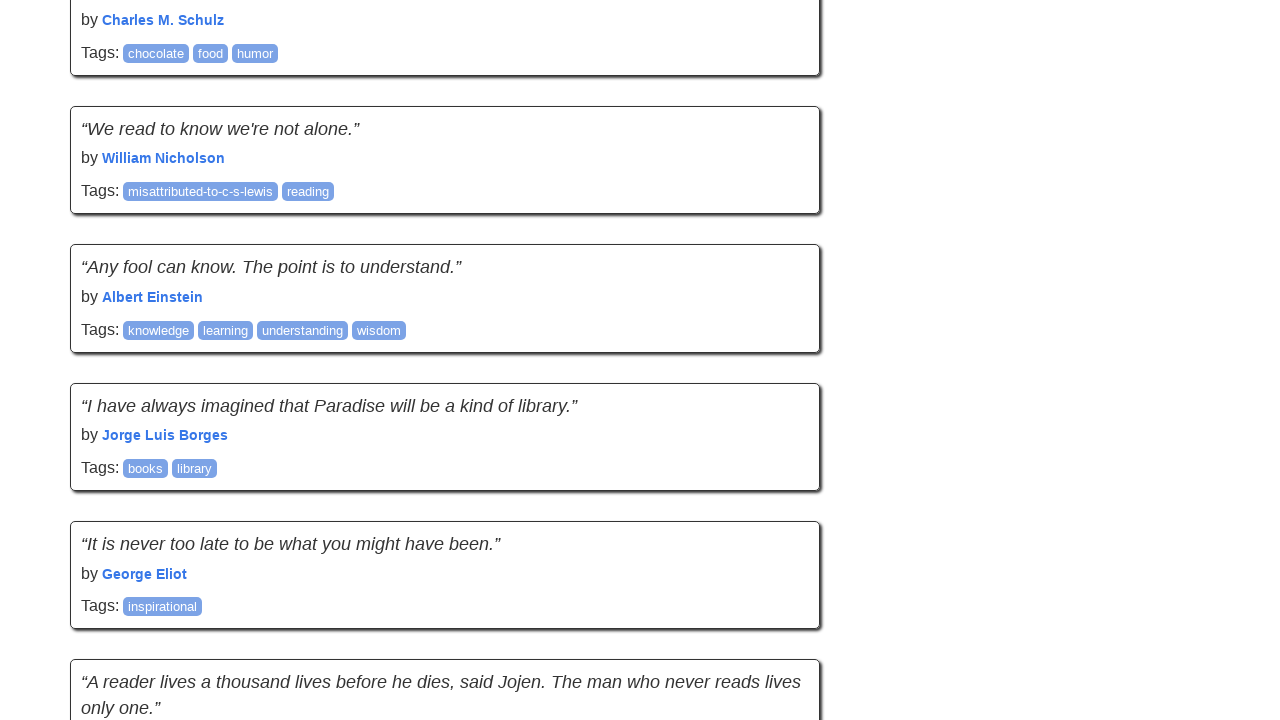

Updated final_height tracking variable
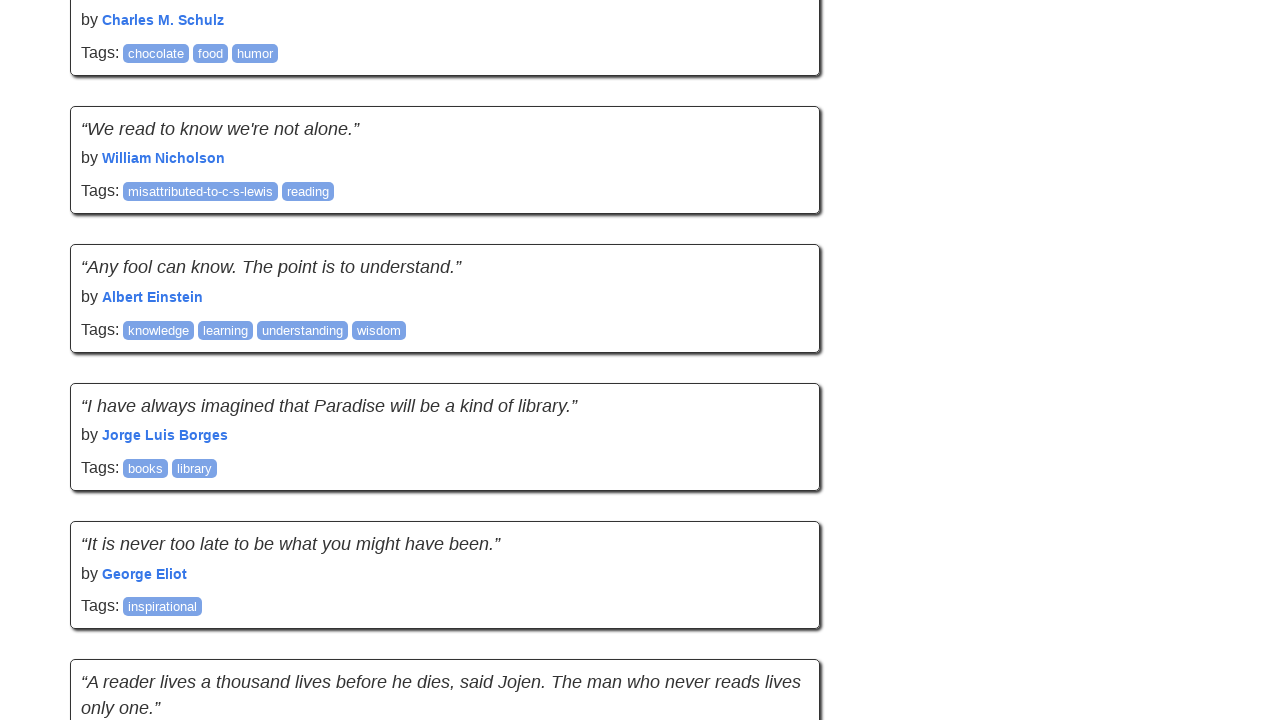

Scrolled to bottom of page to trigger infinite scroll loading
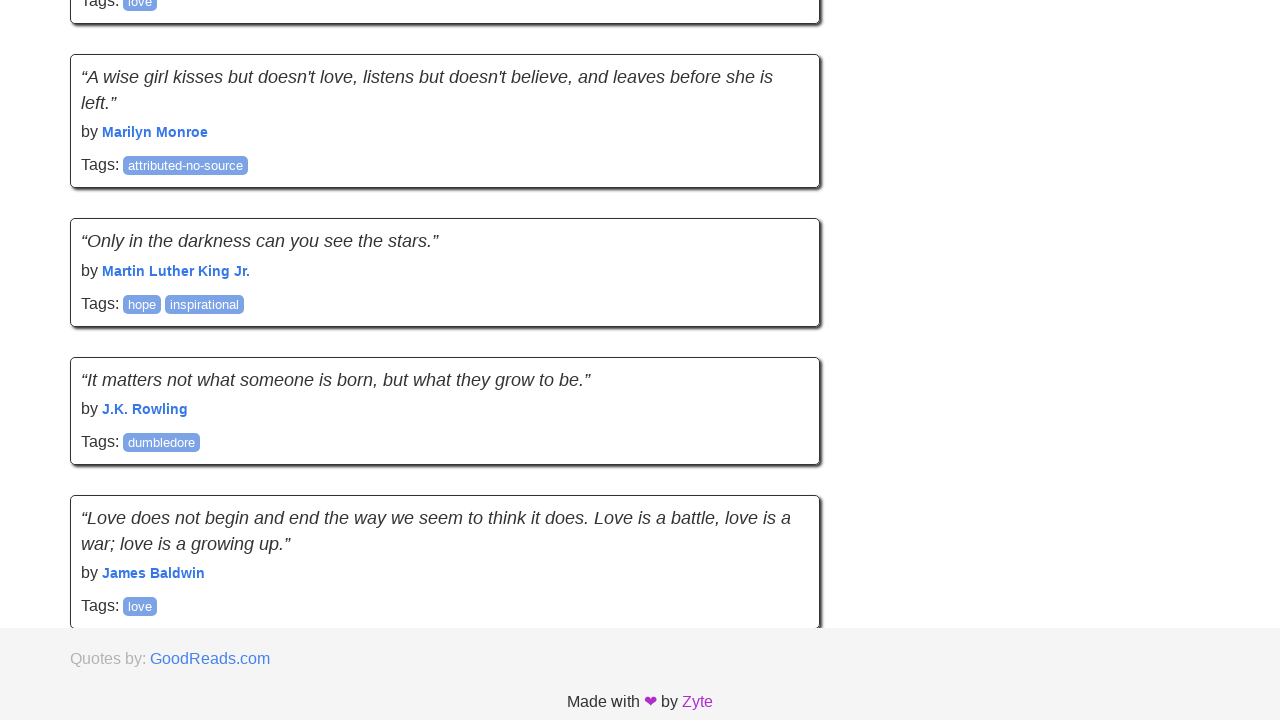

Waited 3 seconds for new content to load dynamically
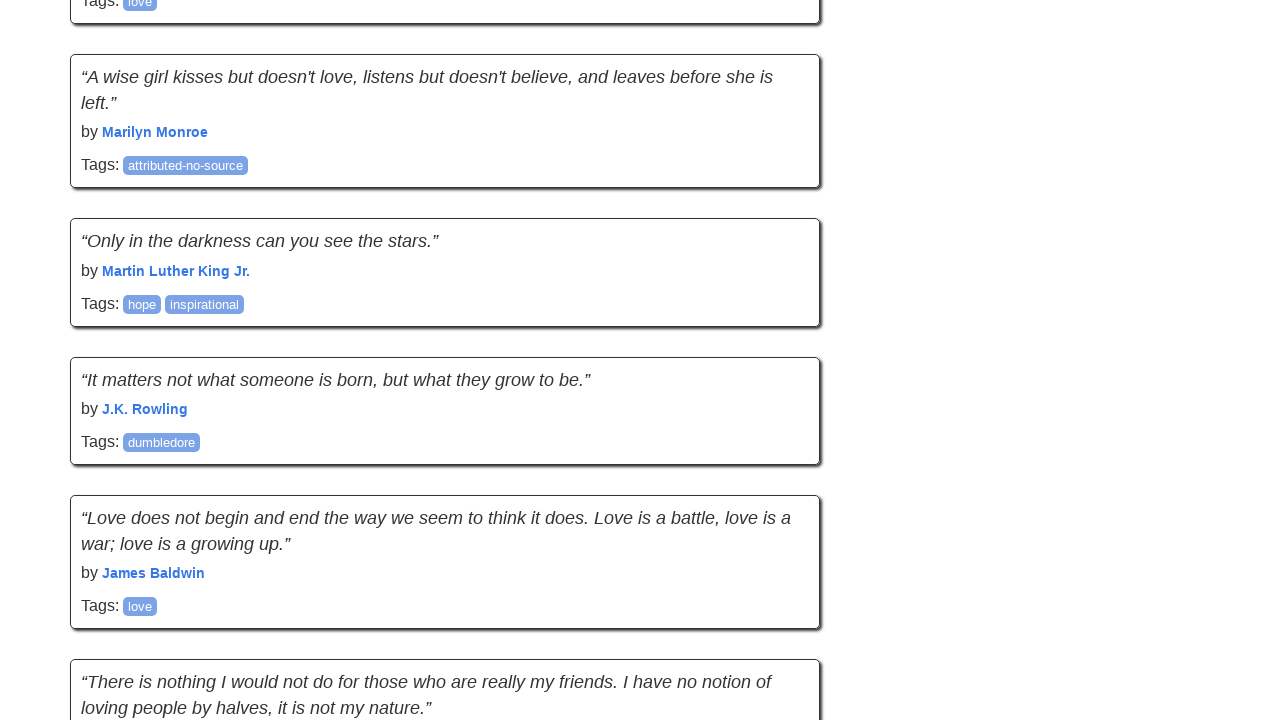

Retrieved updated page height after content loading
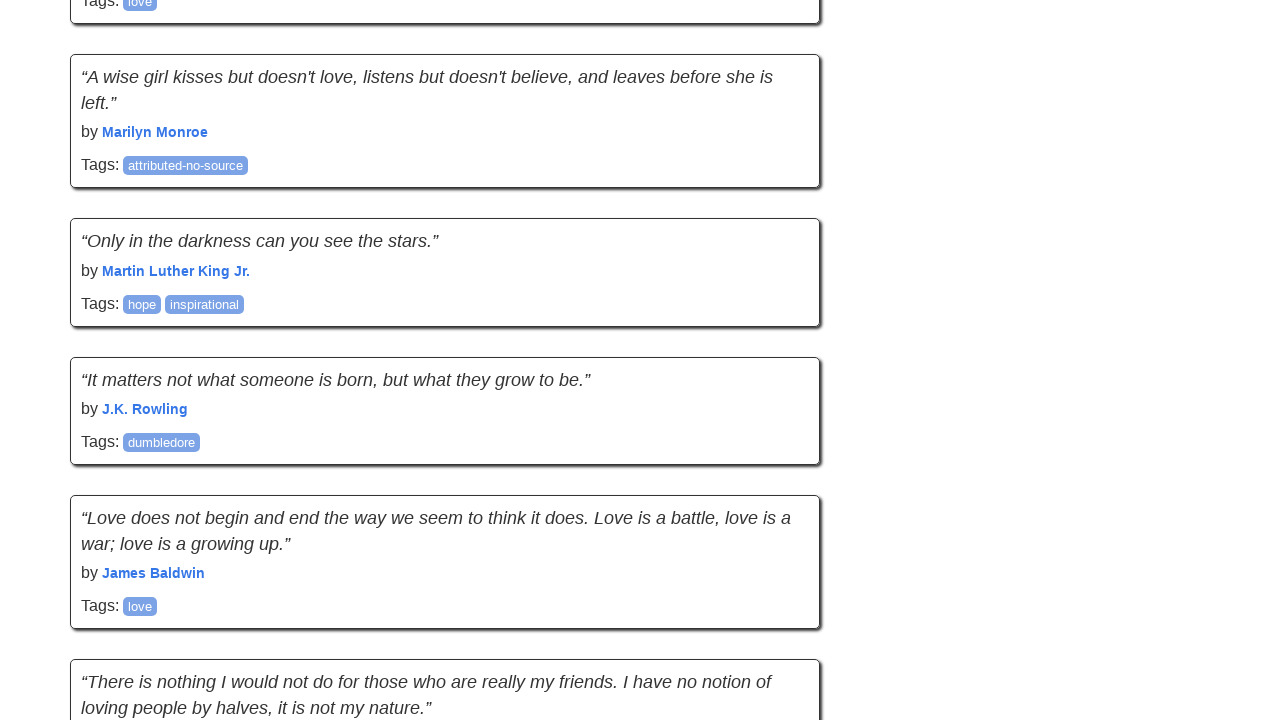

Updated final_height tracking variable
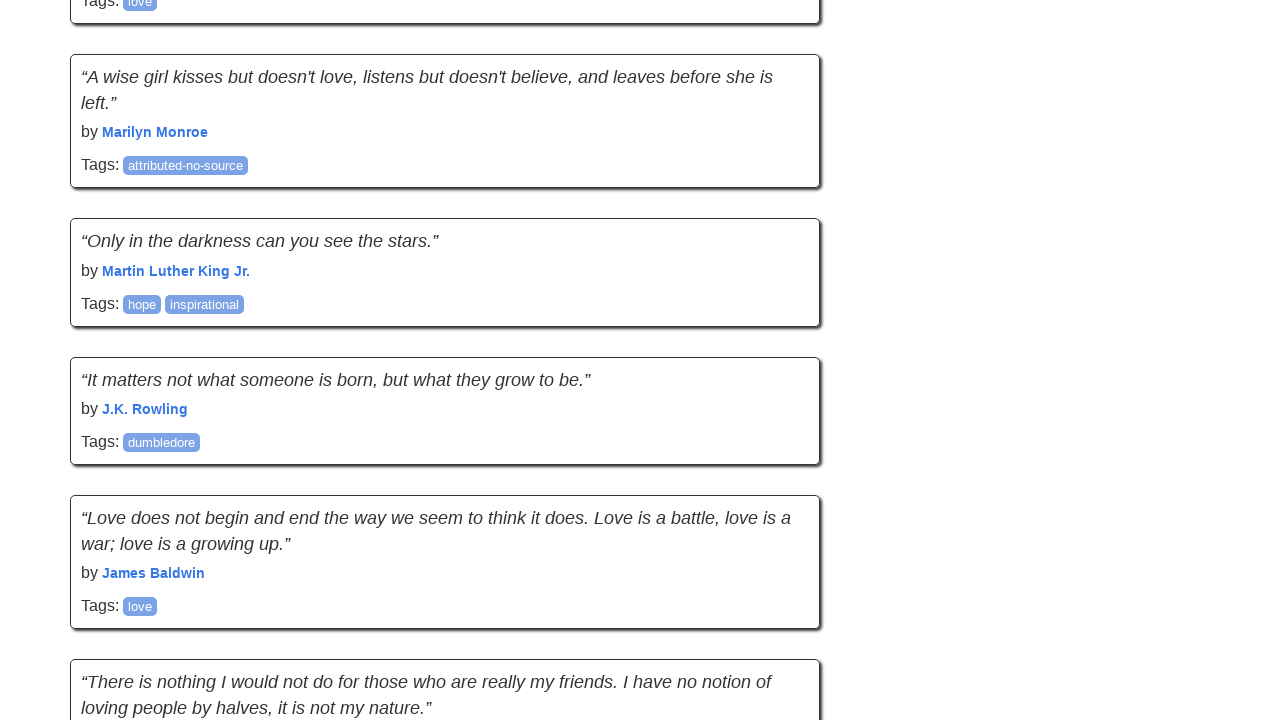

Scrolled to bottom of page to trigger infinite scroll loading
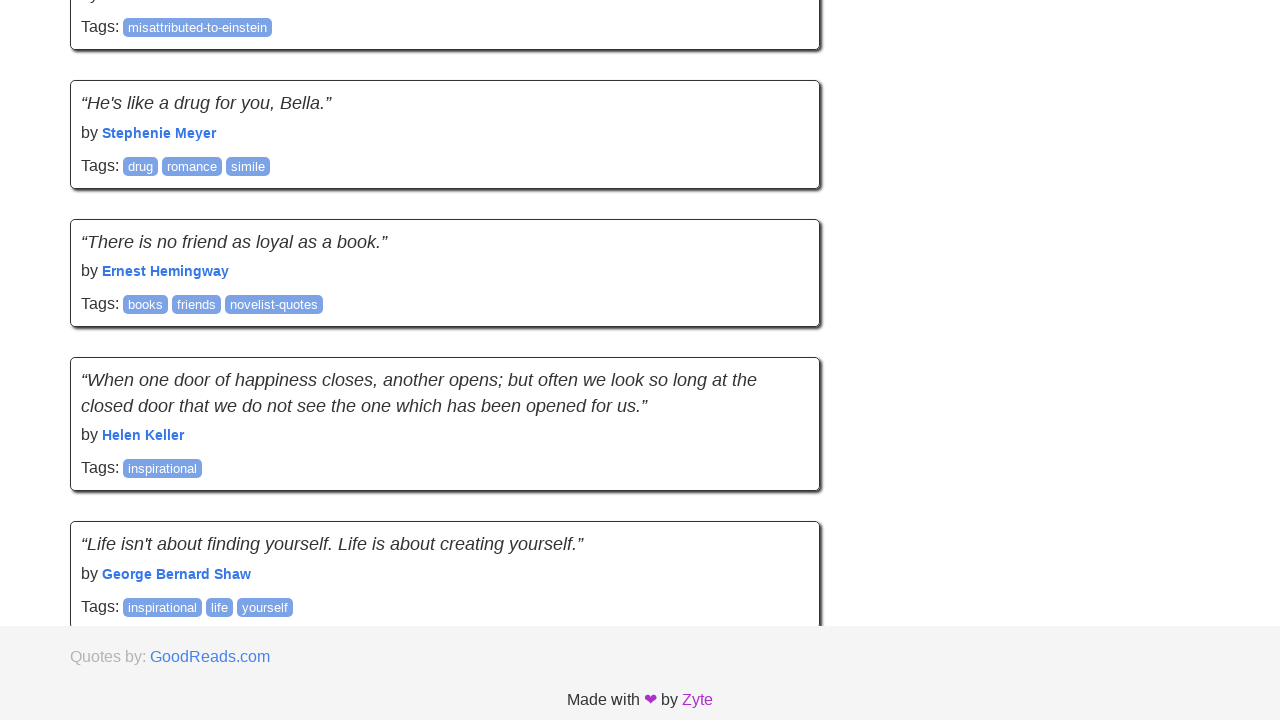

Waited 3 seconds for new content to load dynamically
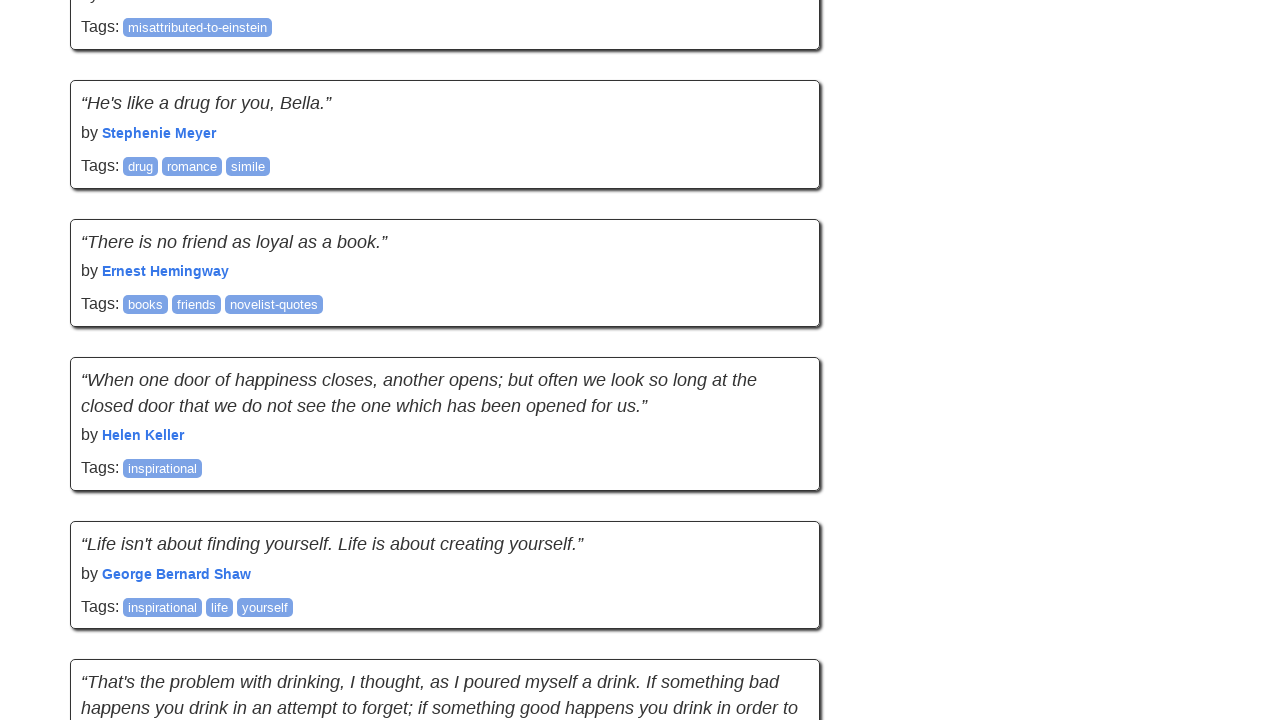

Retrieved updated page height after content loading
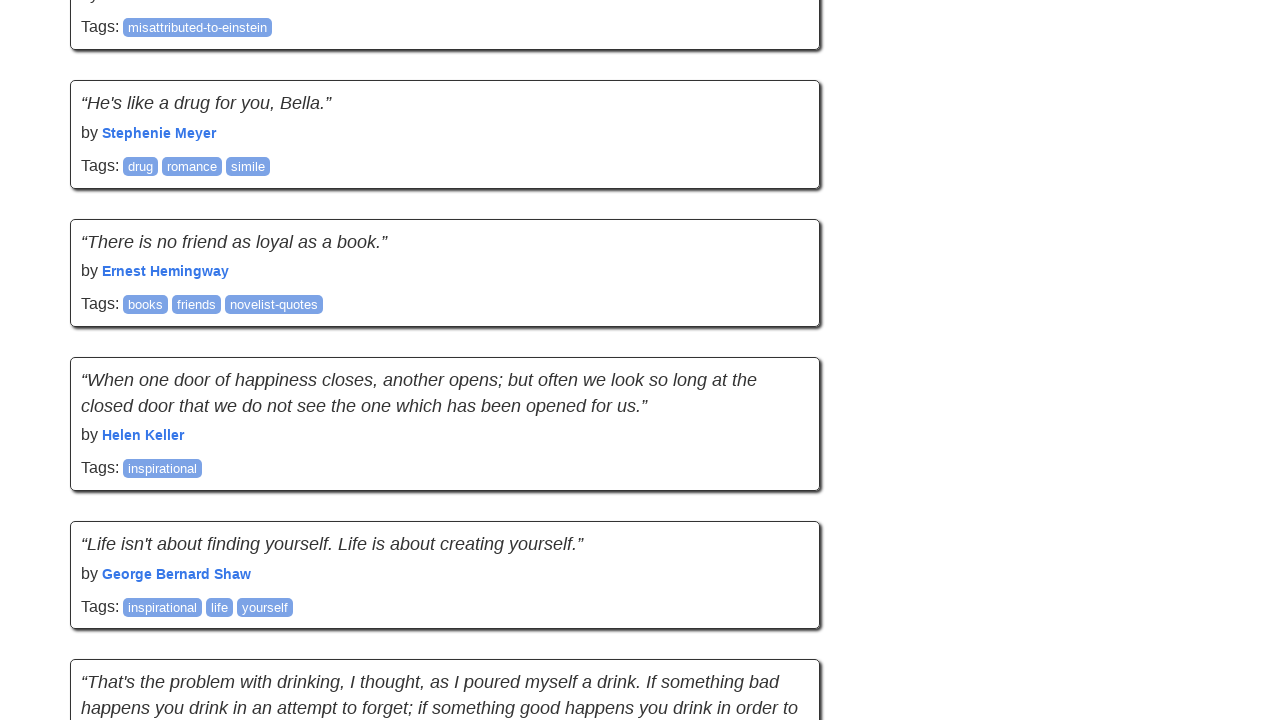

Updated final_height tracking variable
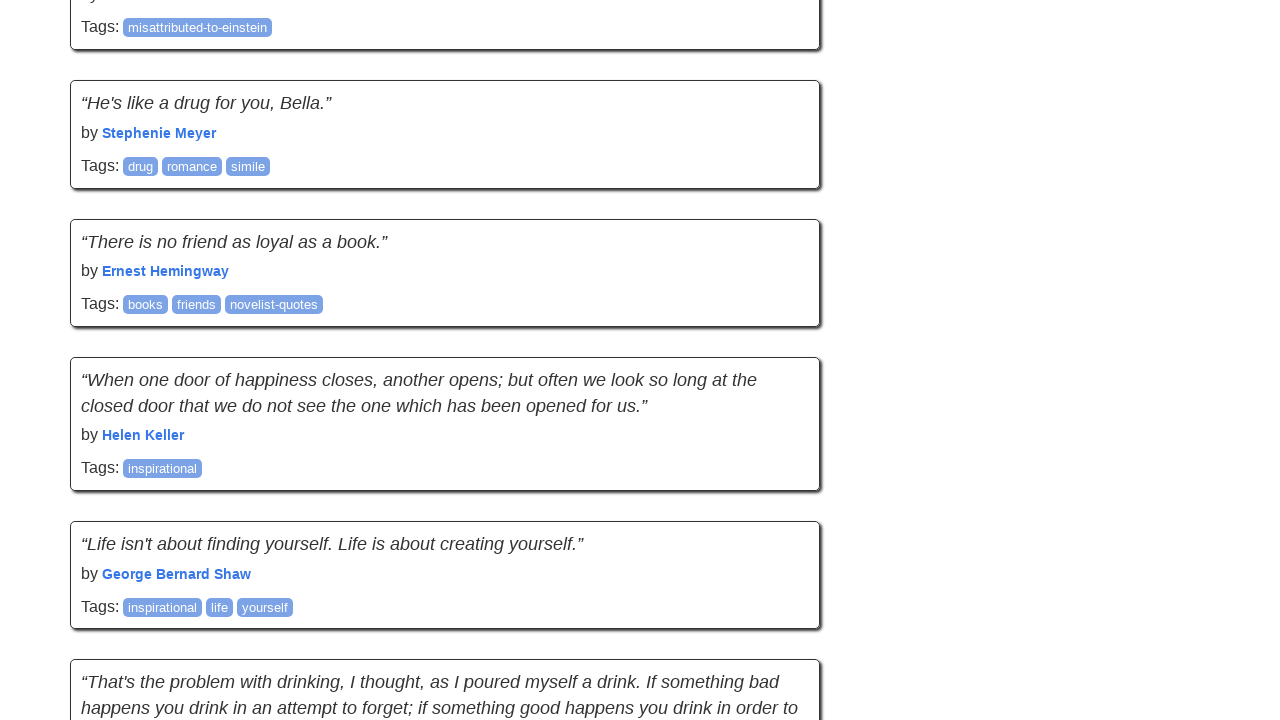

Scrolled to bottom of page to trigger infinite scroll loading
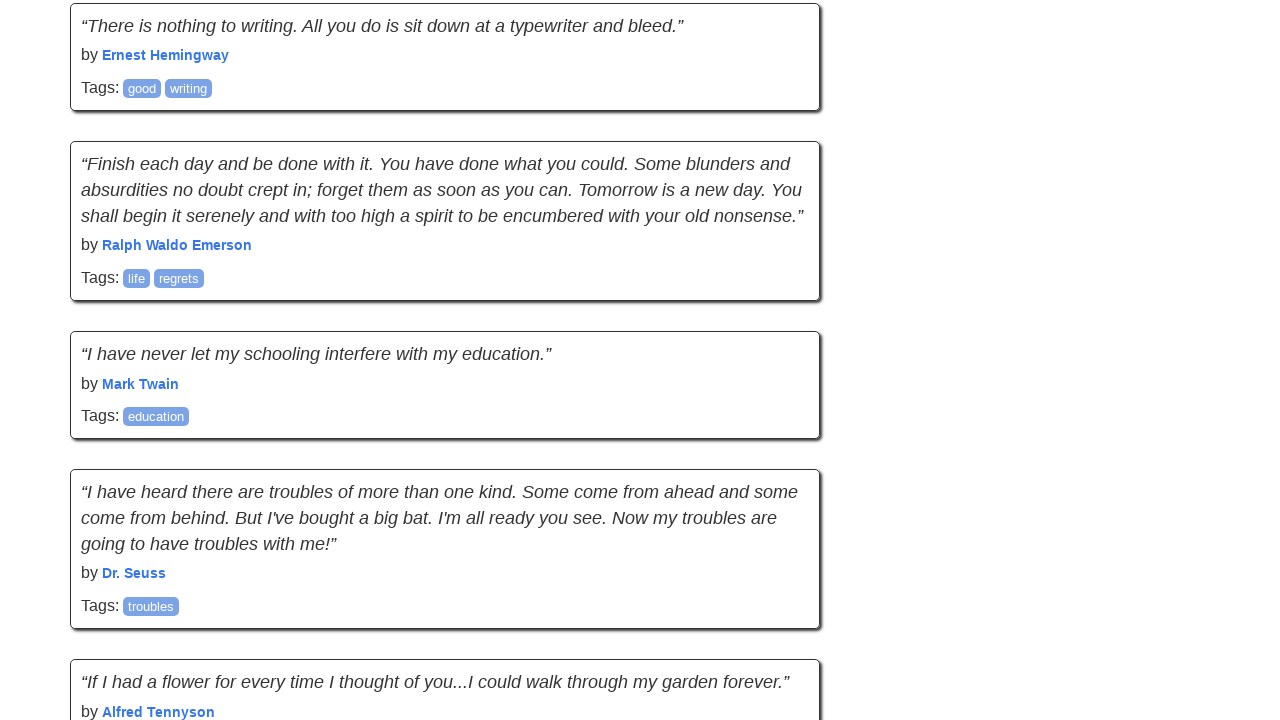

Waited 3 seconds for new content to load dynamically
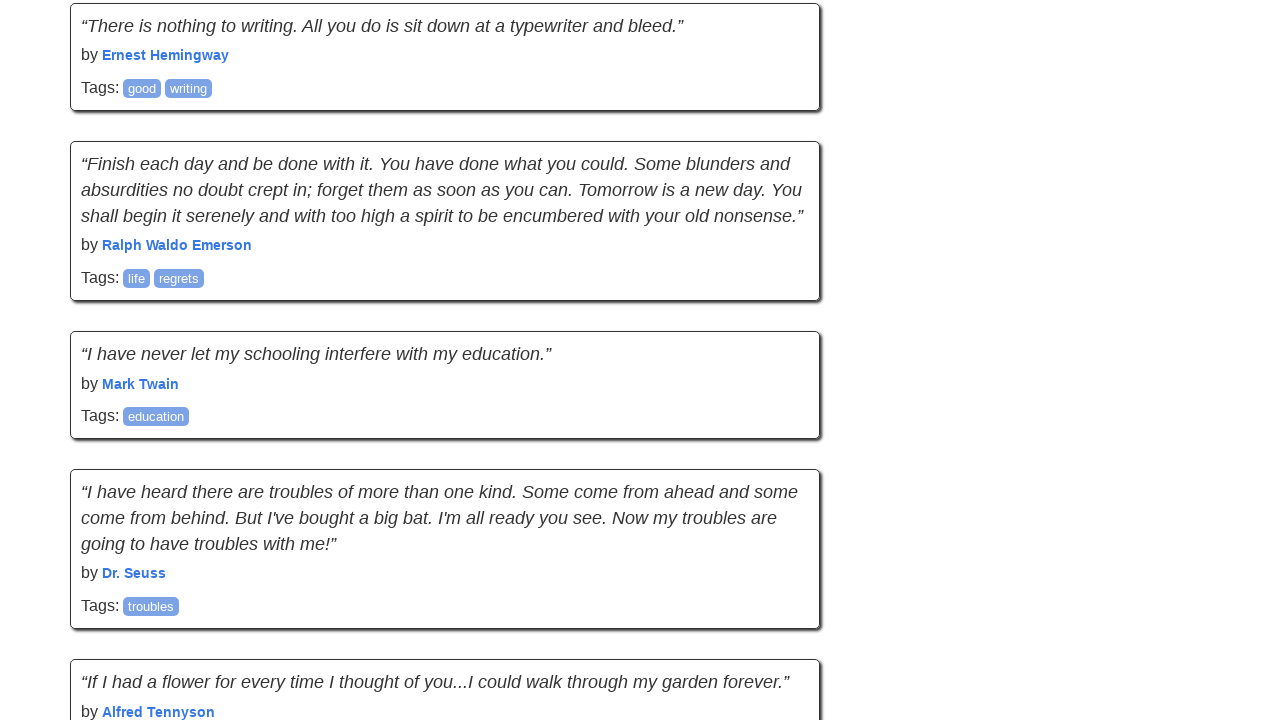

Retrieved updated page height after content loading
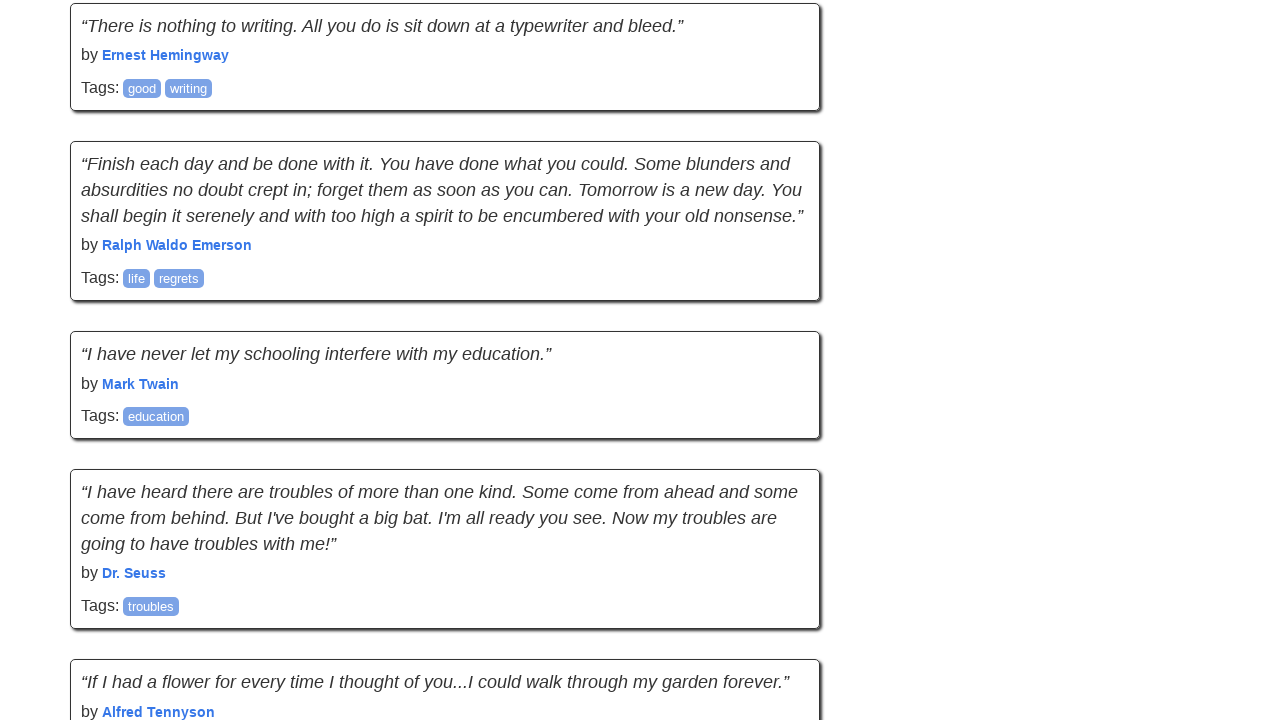

Updated final_height tracking variable
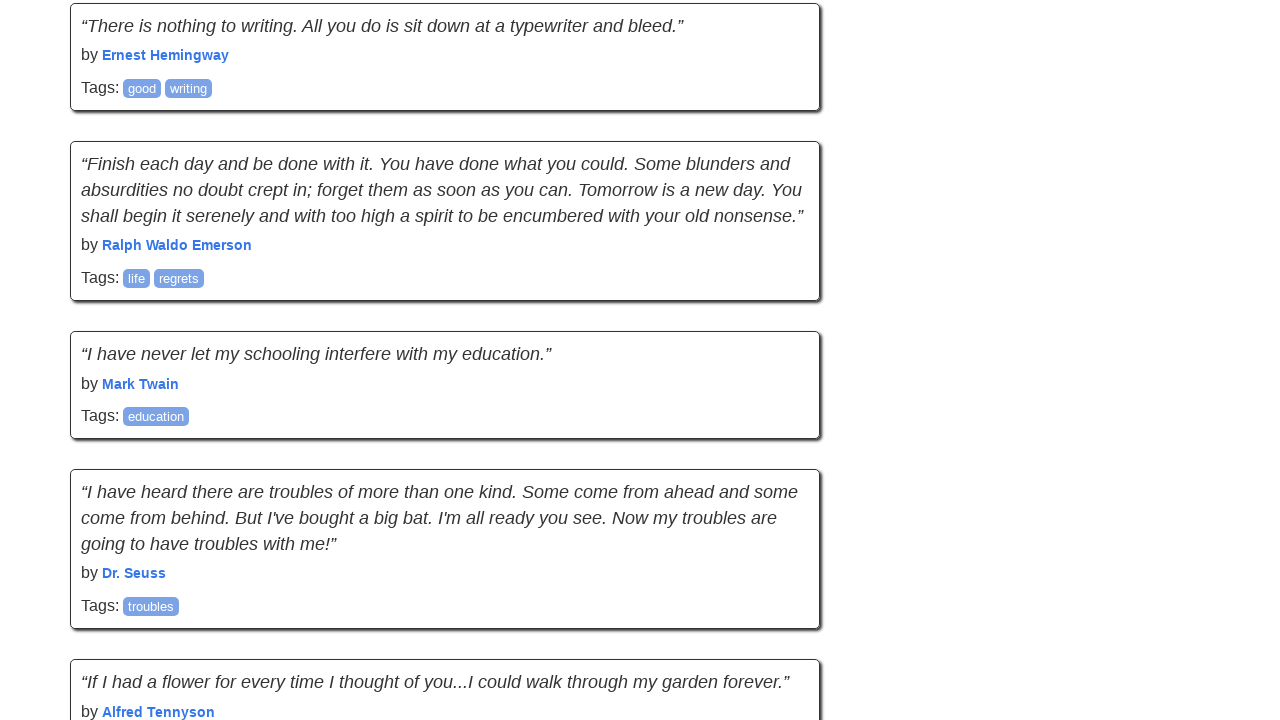

Scrolled to bottom of page to trigger infinite scroll loading
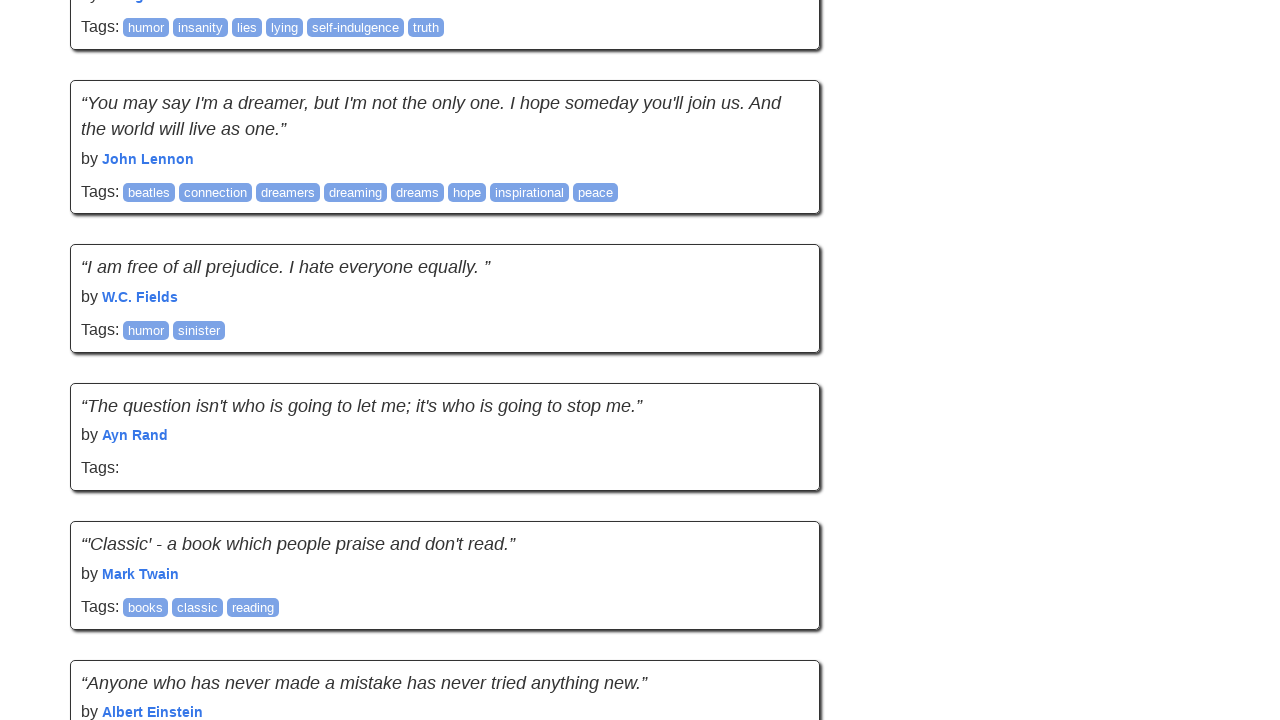

Waited 3 seconds for new content to load dynamically
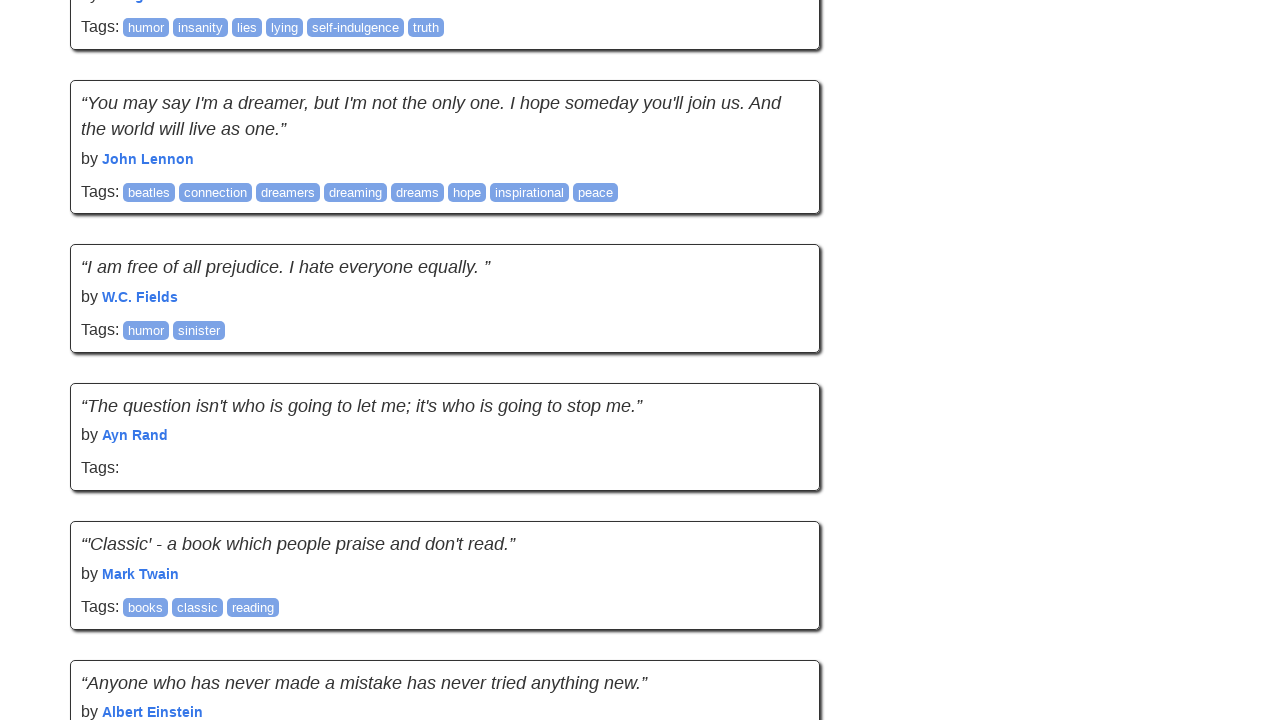

Retrieved updated page height after content loading
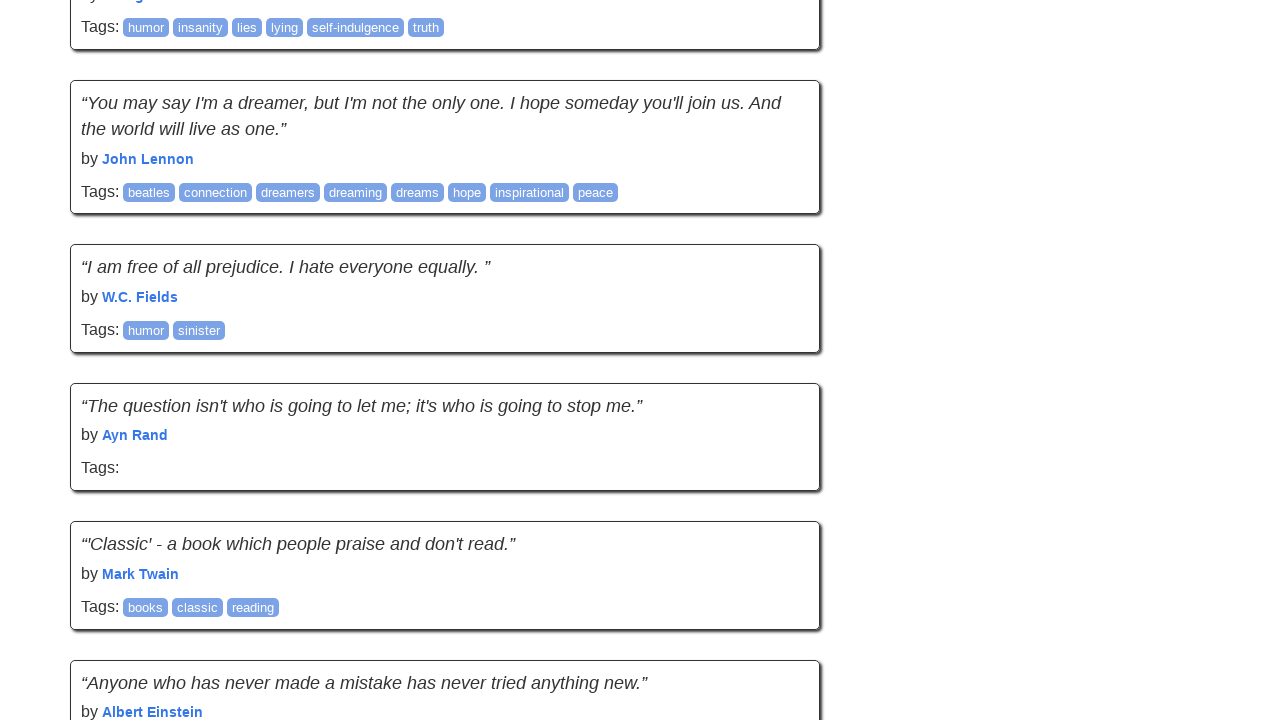

Updated final_height tracking variable
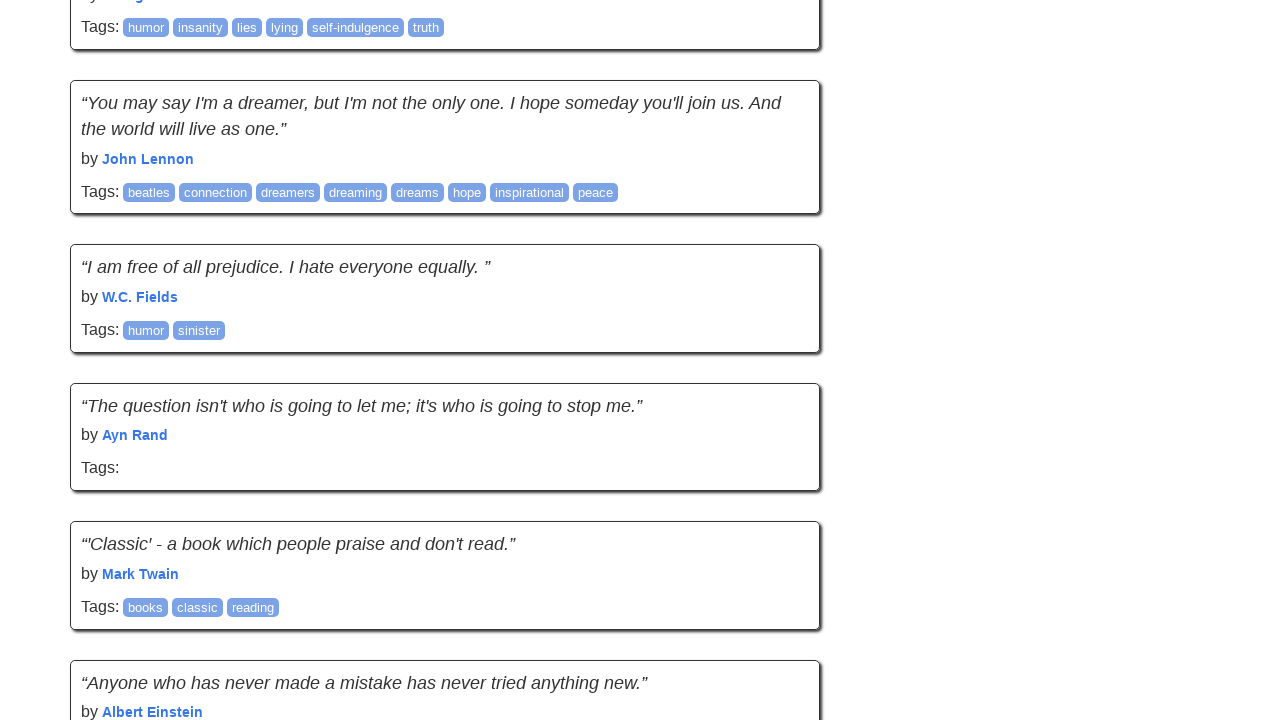

Scrolled to bottom of page to trigger infinite scroll loading
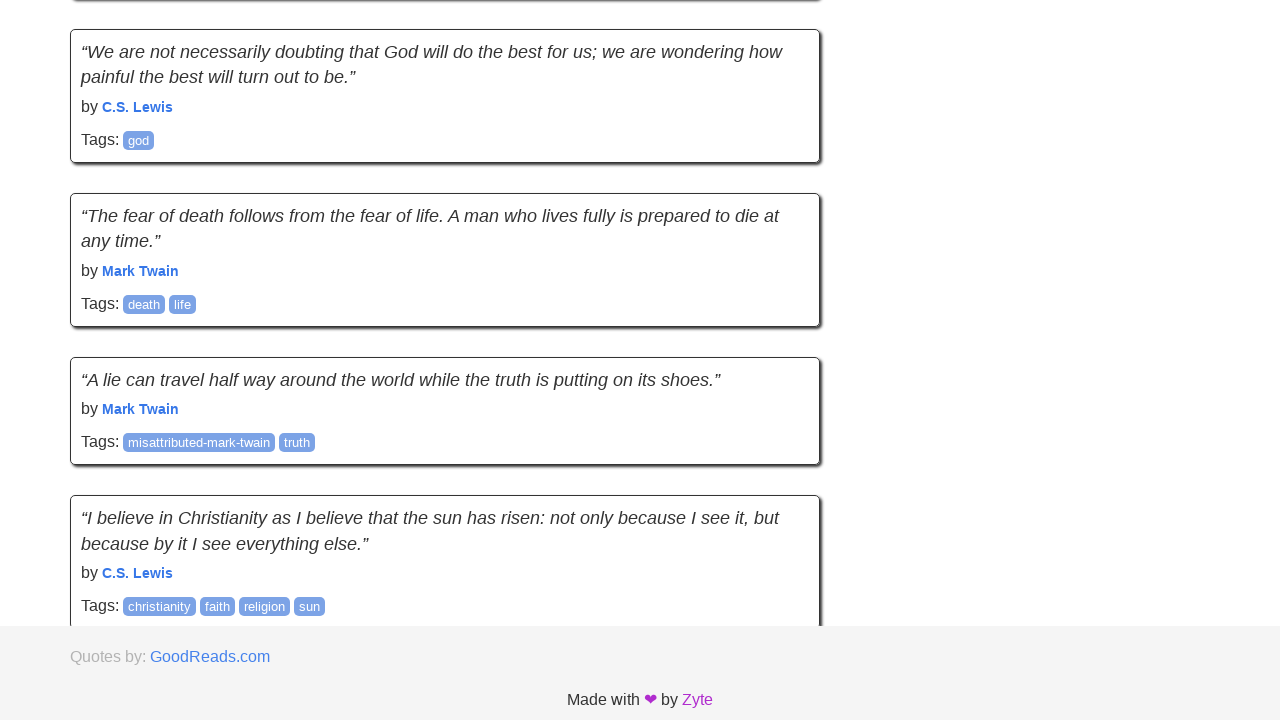

Waited 3 seconds for new content to load dynamically
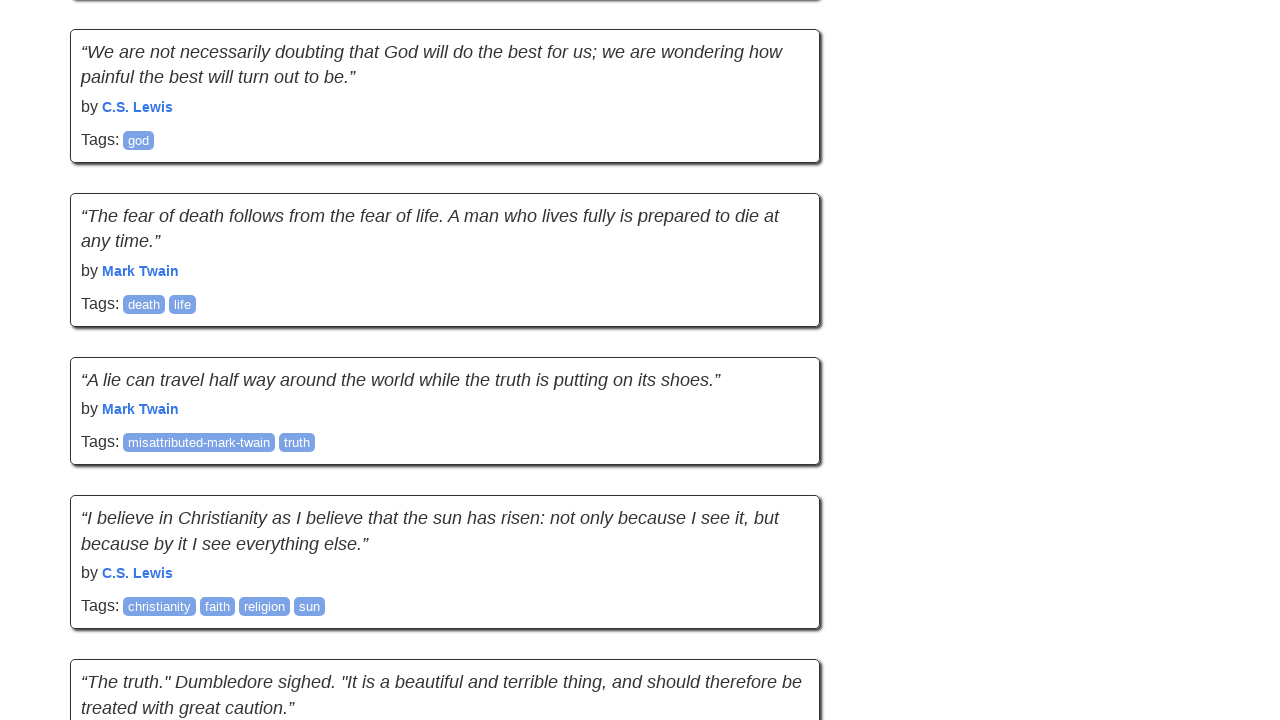

Retrieved updated page height after content loading
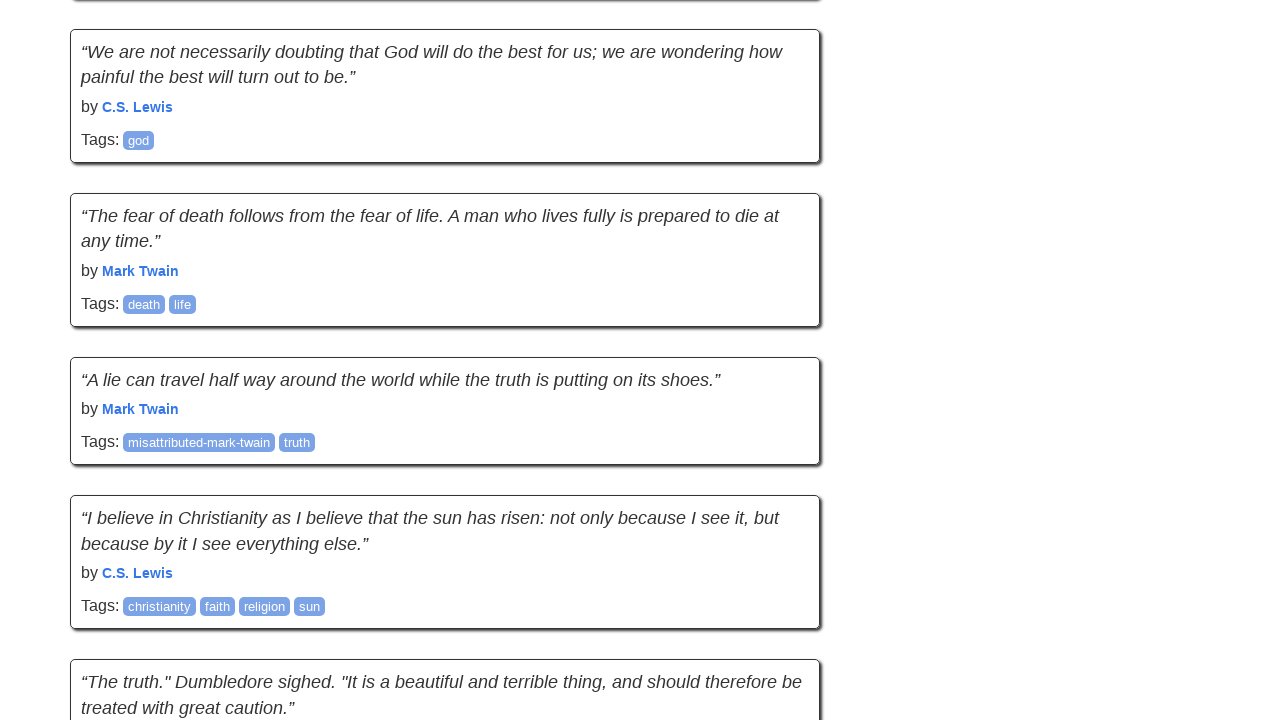

Updated final_height tracking variable
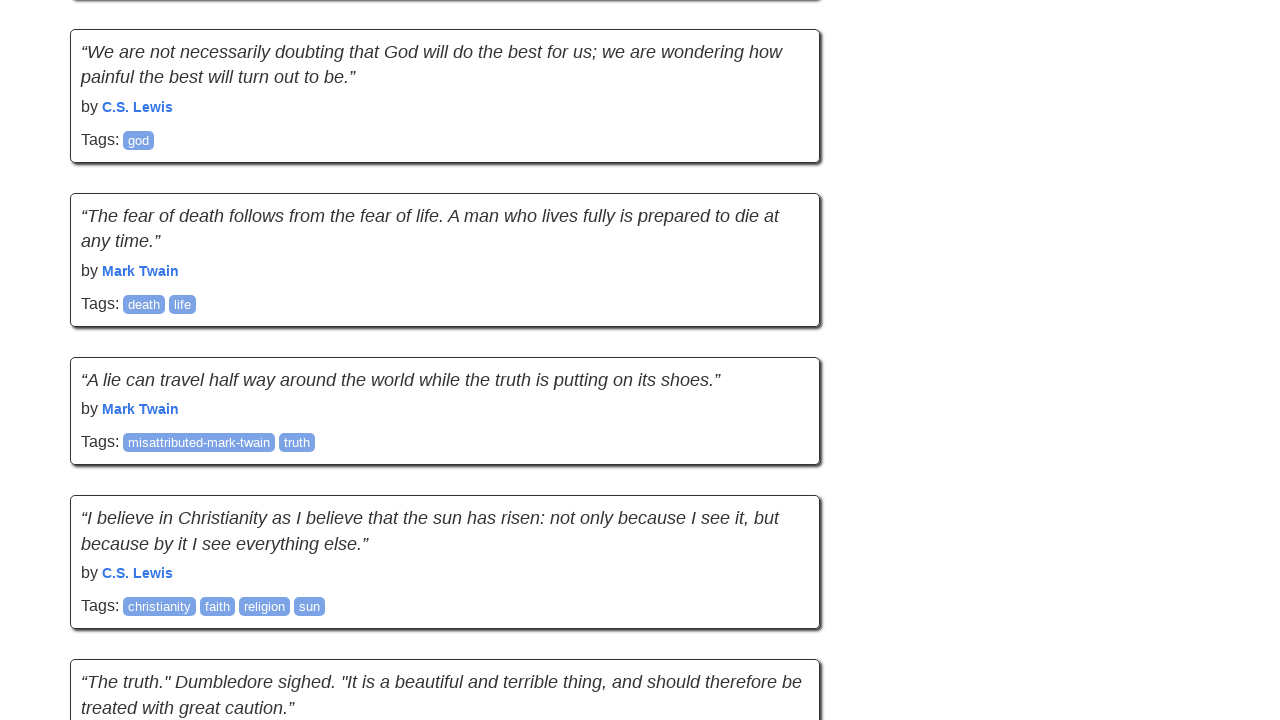

Scrolled to bottom of page to trigger infinite scroll loading
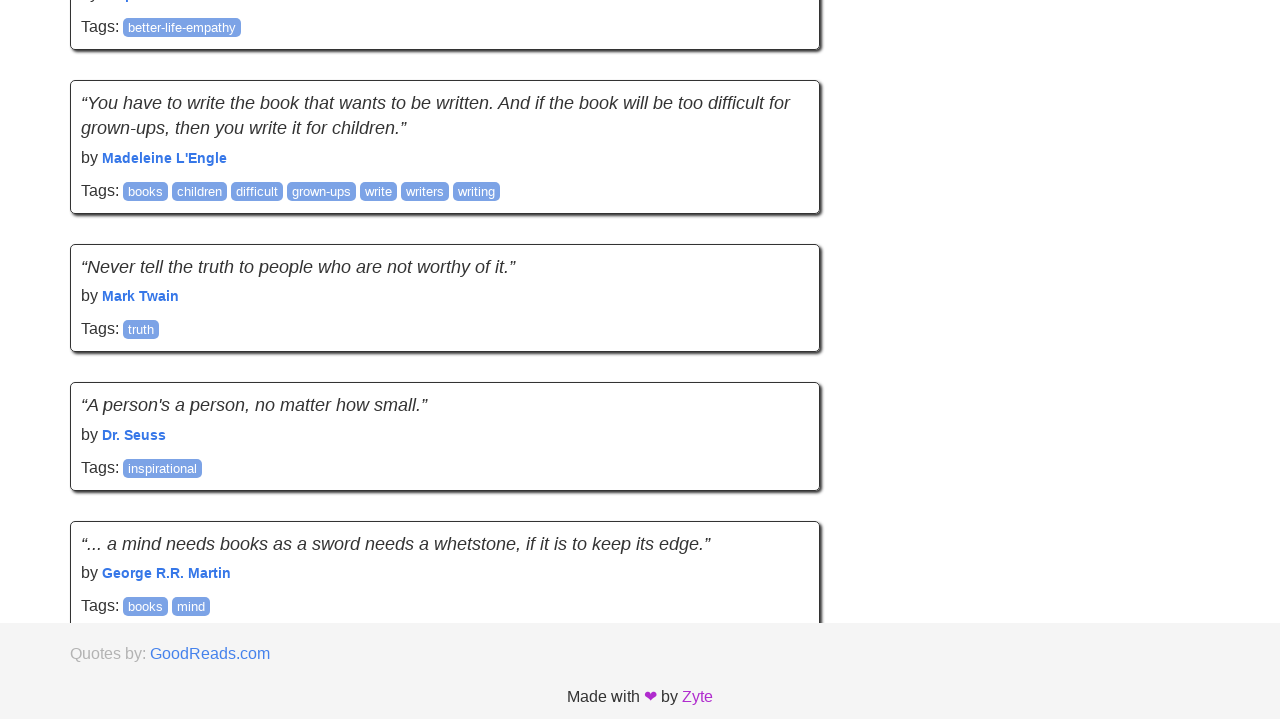

Waited 3 seconds for new content to load dynamically
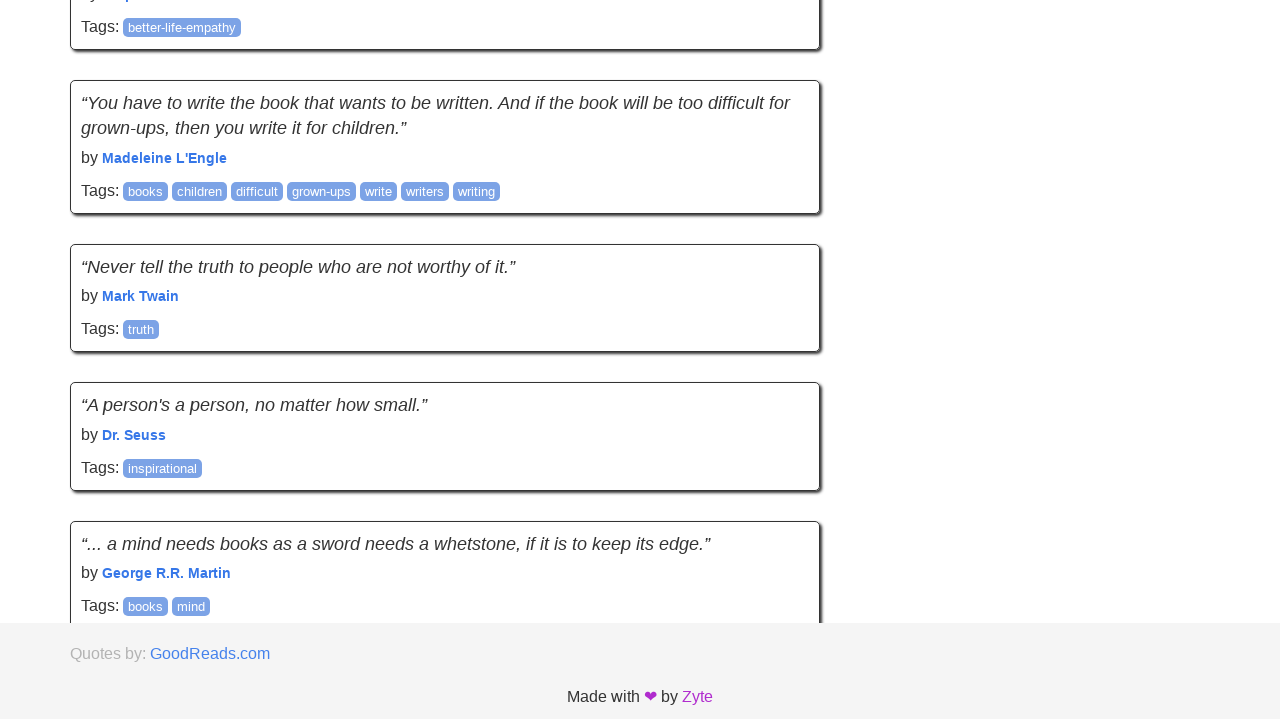

Retrieved updated page height after content loading
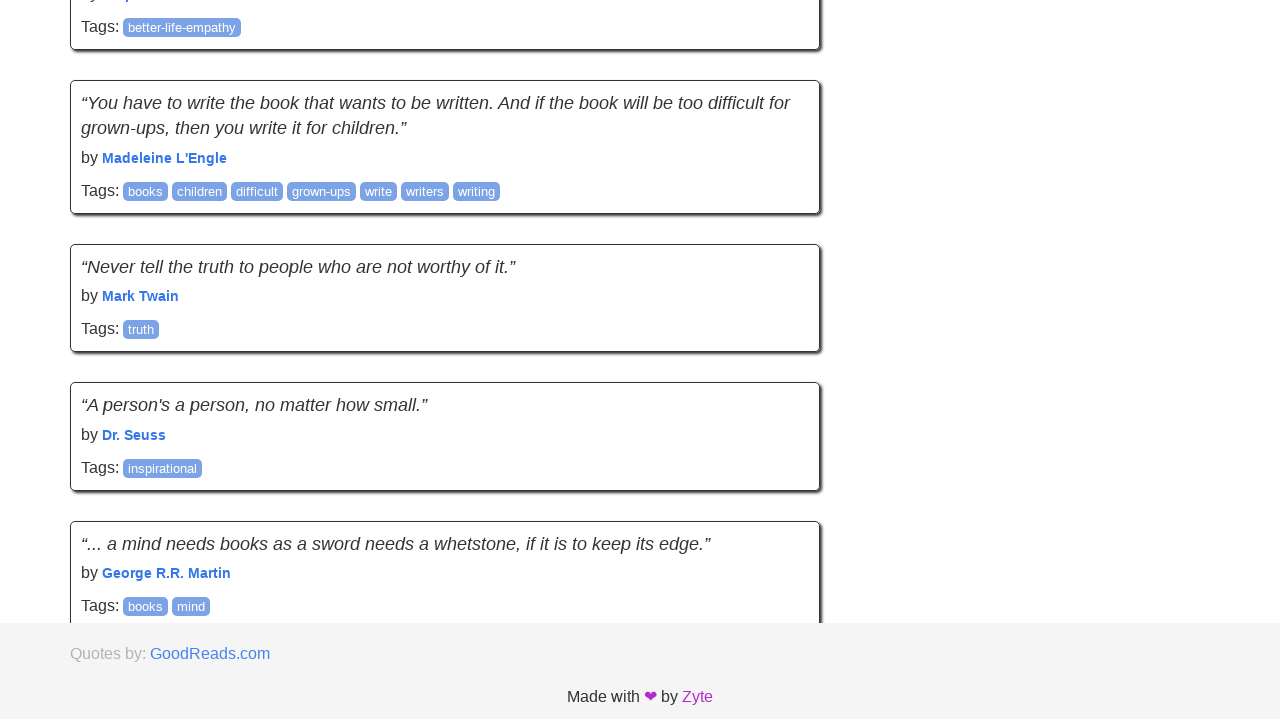

Verified that quote elements (.text) are present on the page
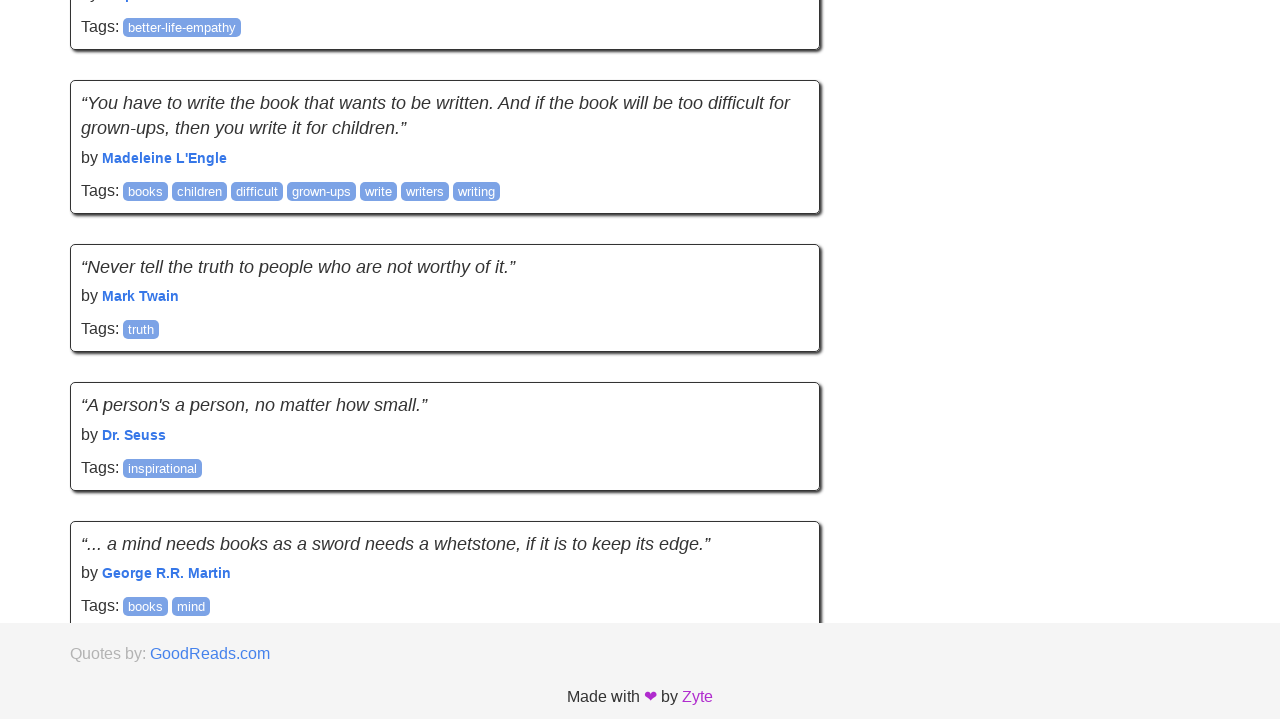

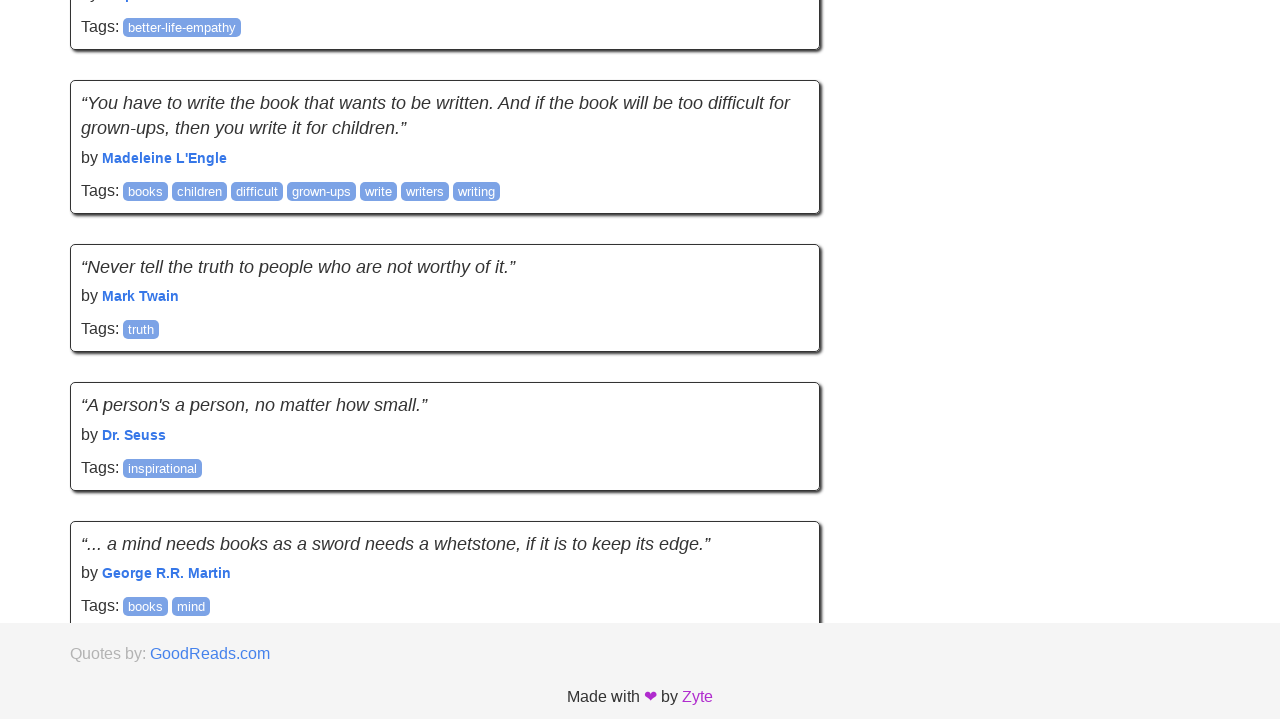